Navigates through multiple pages of the Calley website and captures screenshots at different viewport resolutions to test responsive design

Starting URL: https://www.getcalley.com/

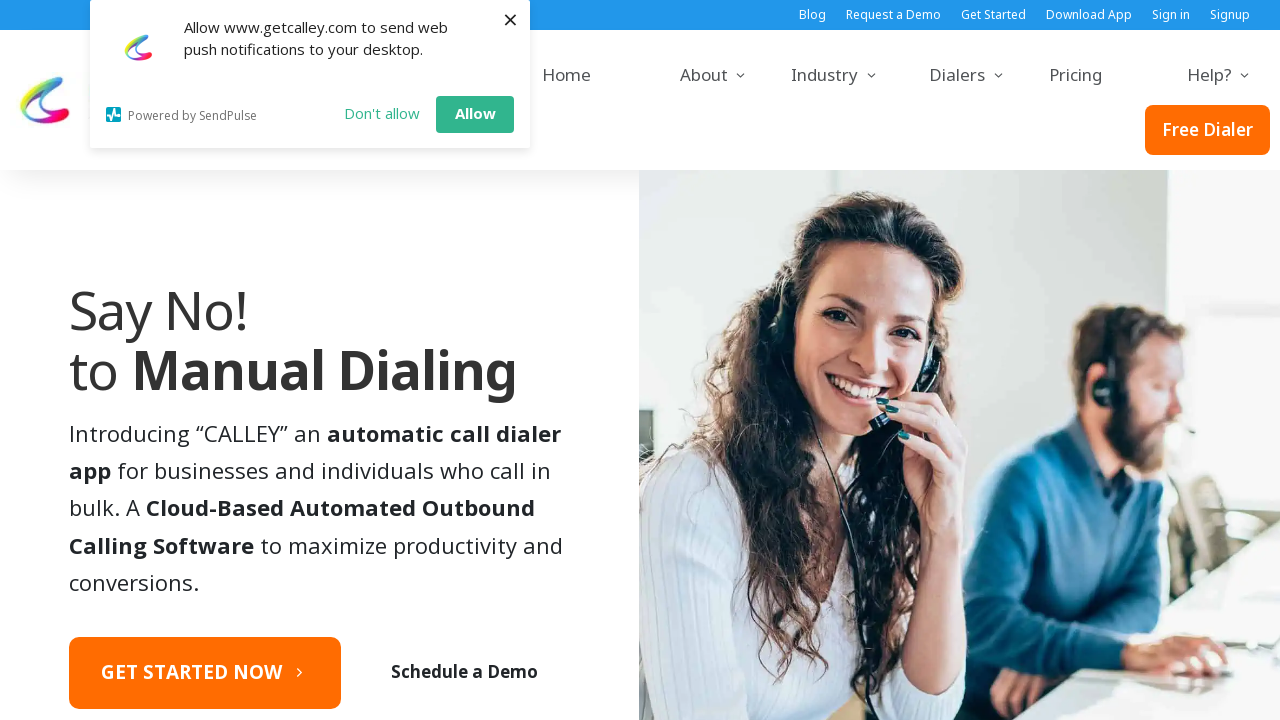

Navigated to https://www.getcalley.com/calley-lifetime-offer/
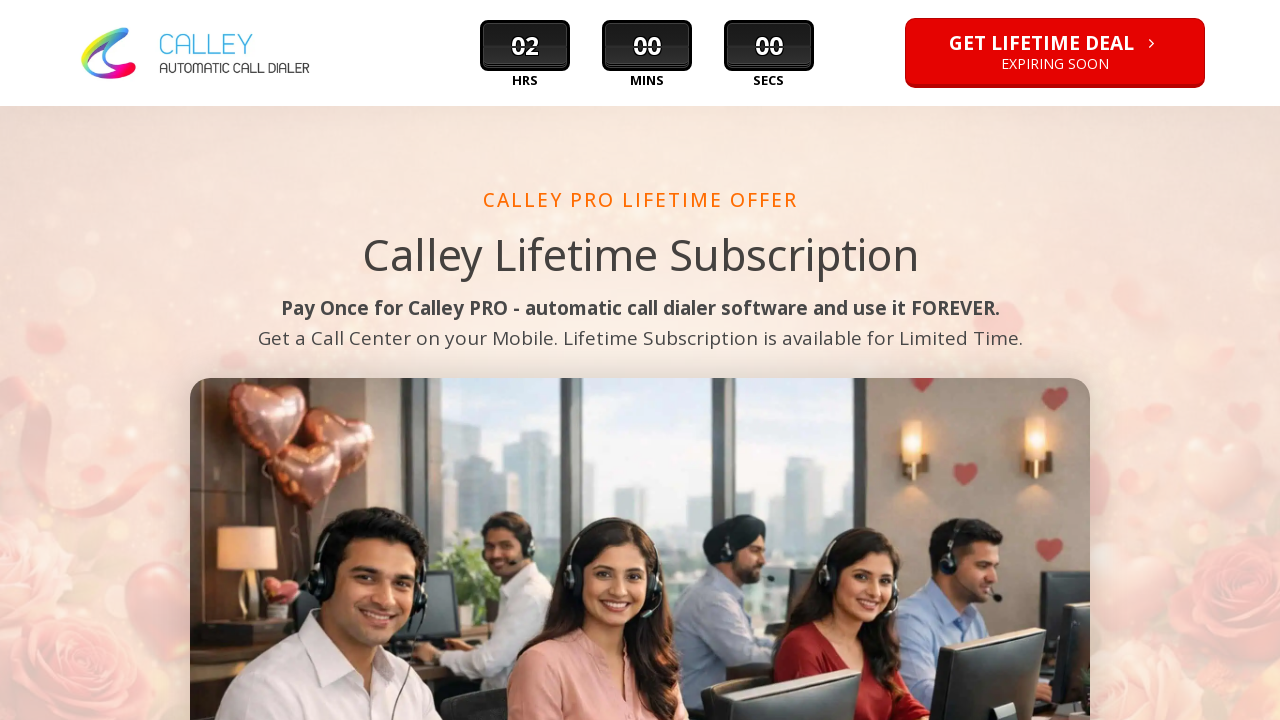

Set viewport size to 1920x1080
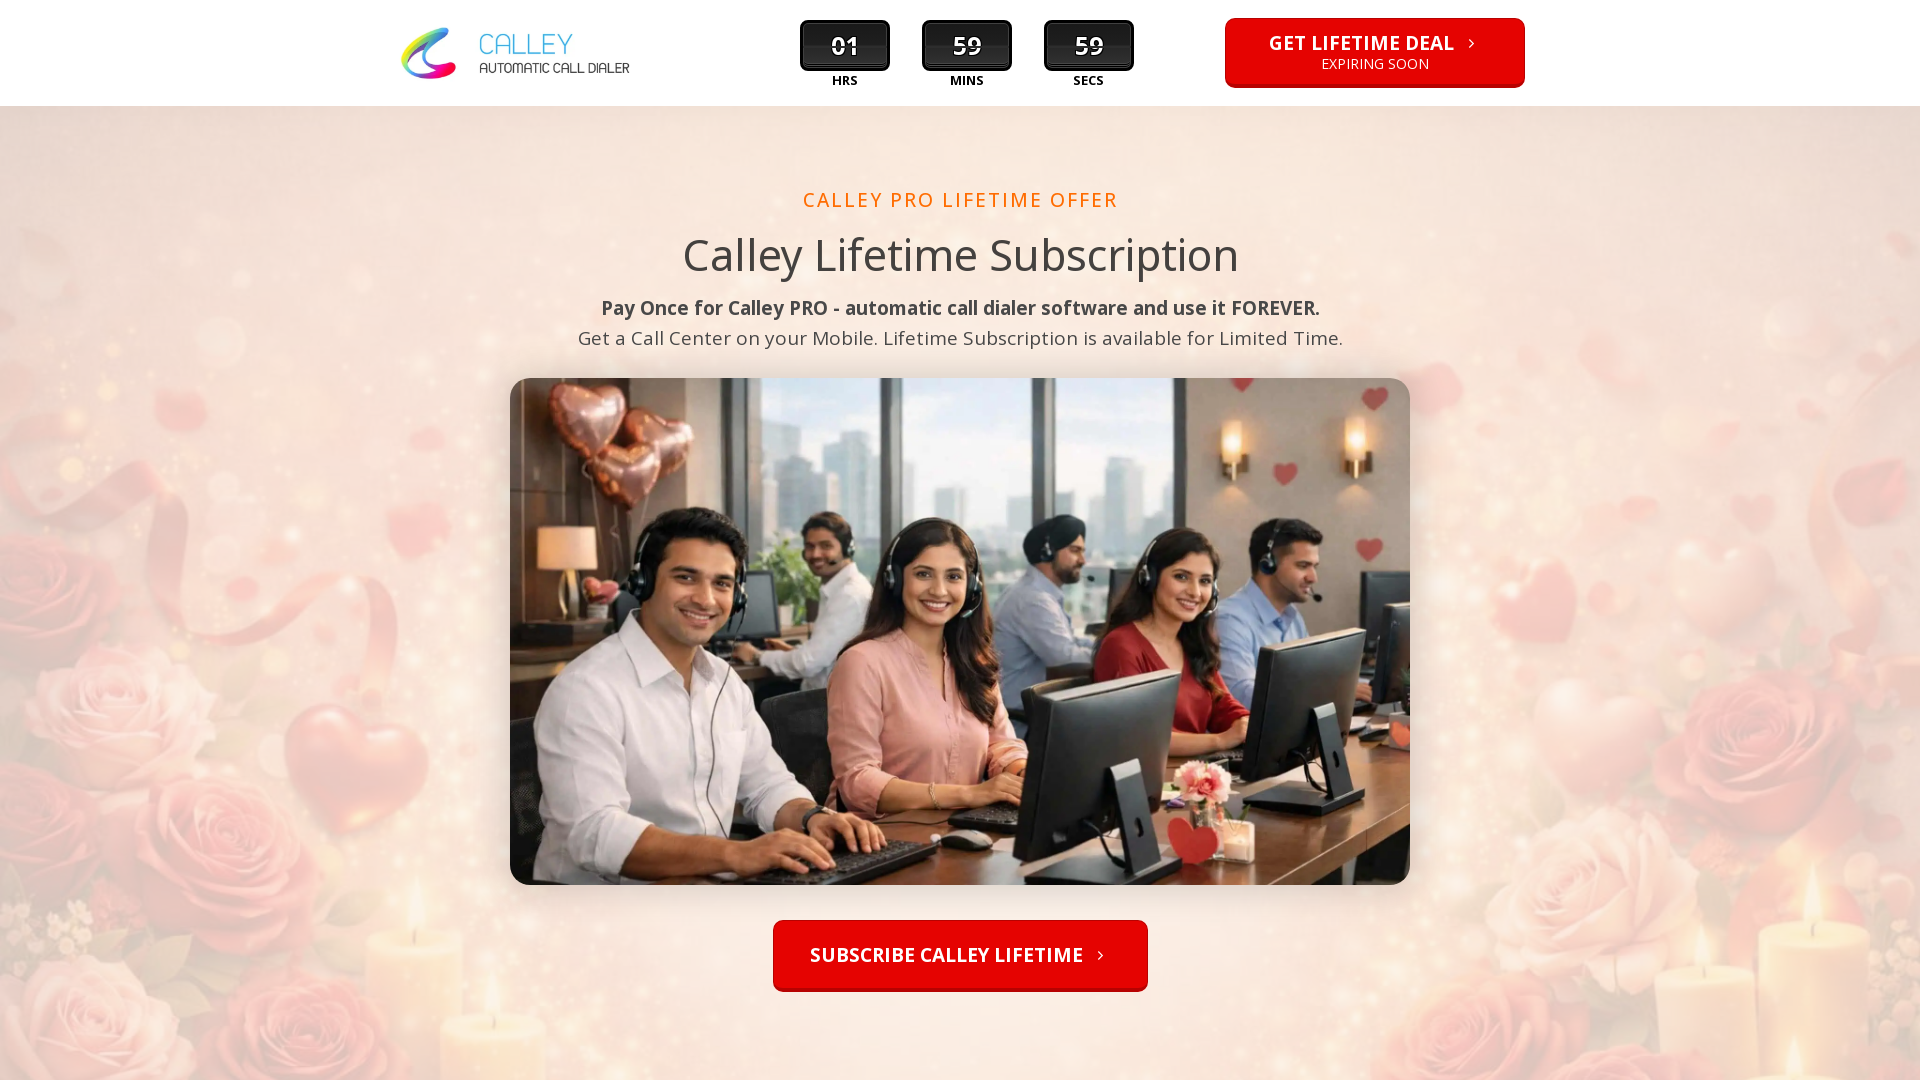

Page loaded at 1920x1080 resolution
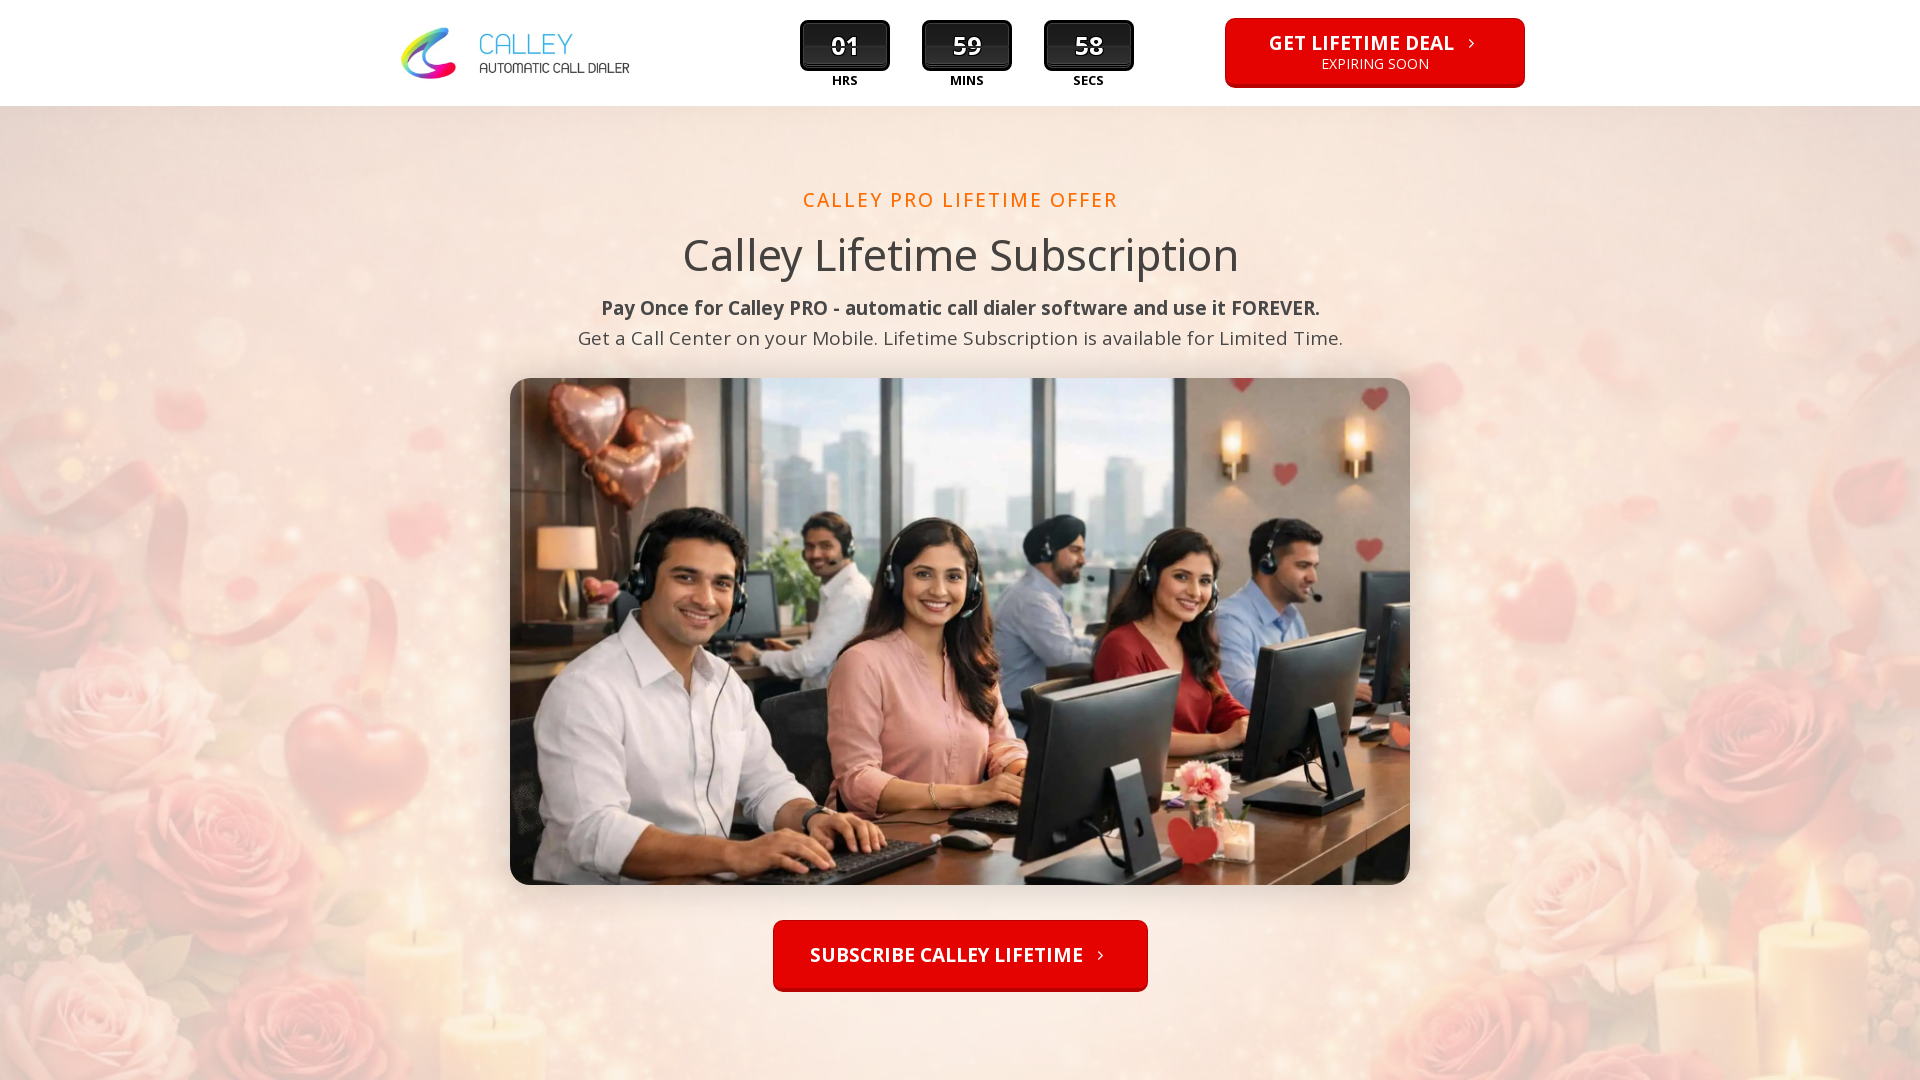

Verified body element exists at 1920x1080 resolution
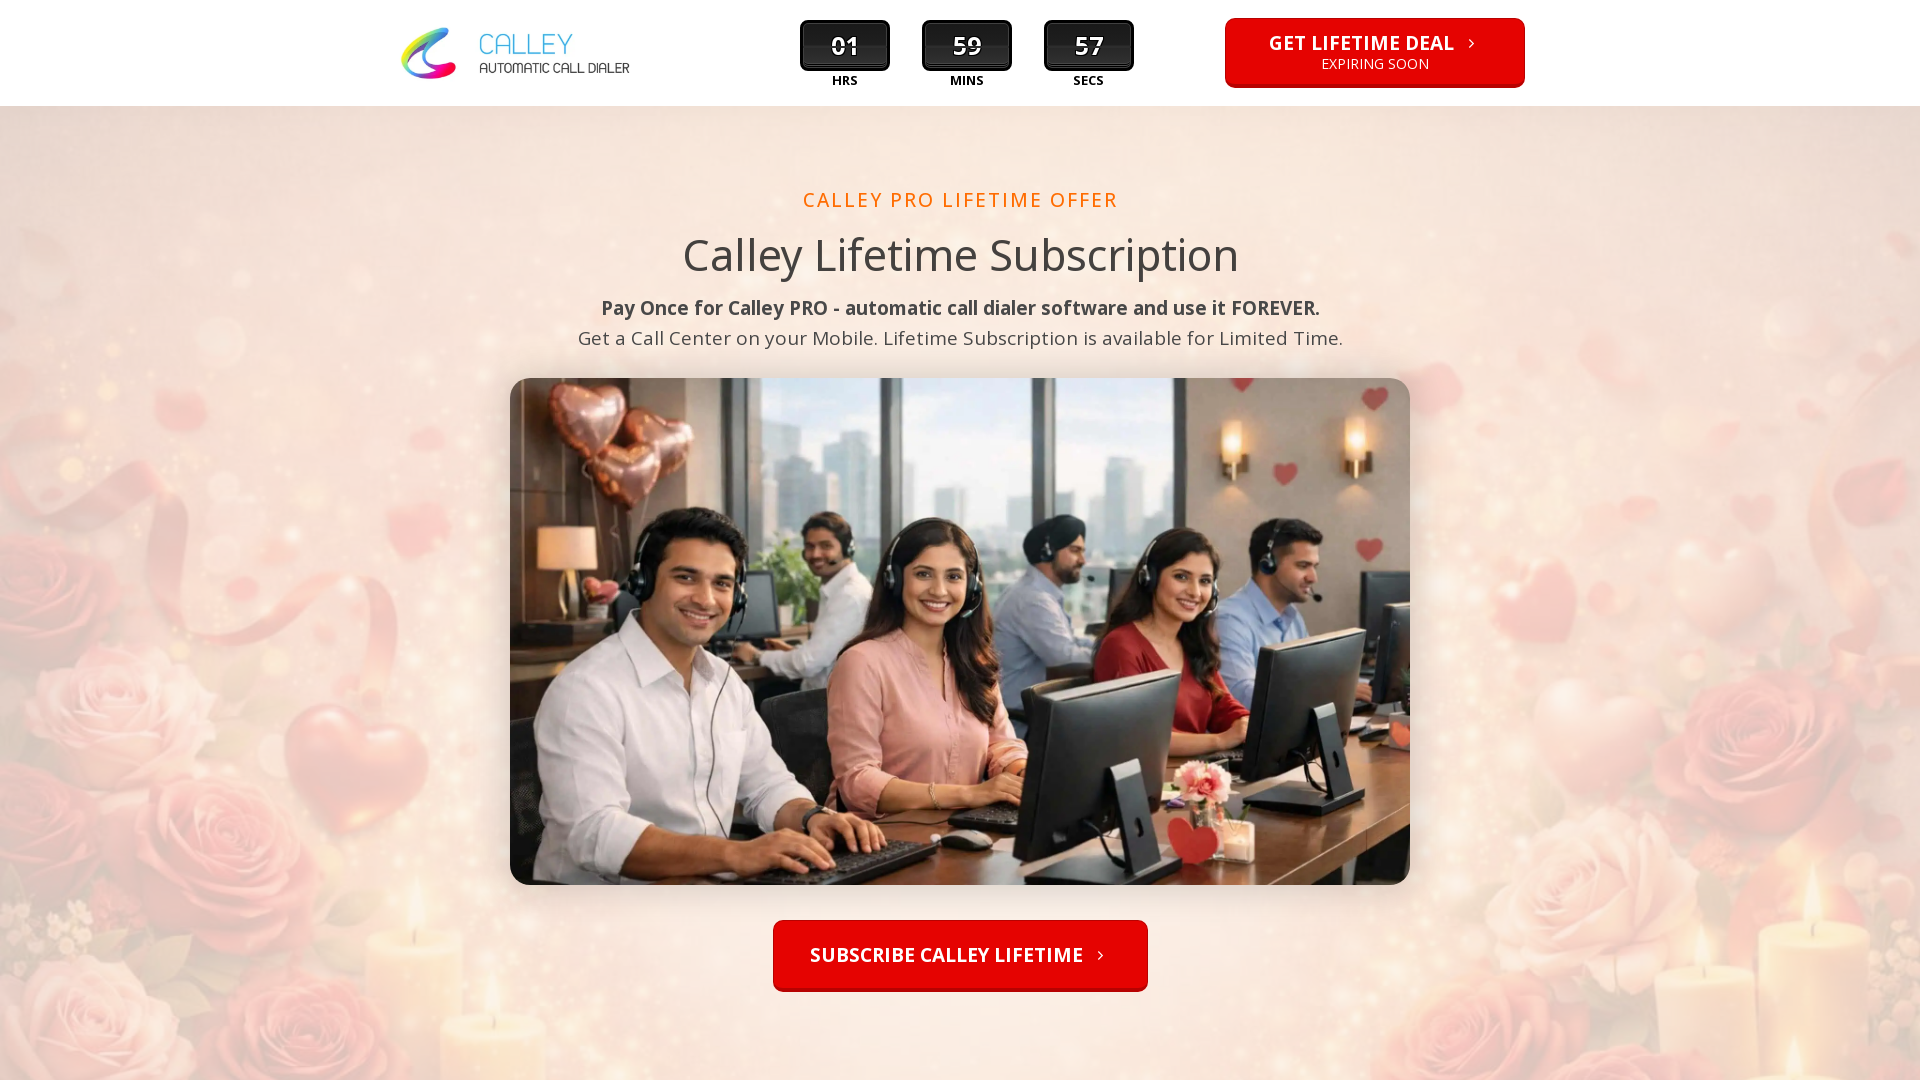

Set viewport size to 1366x768
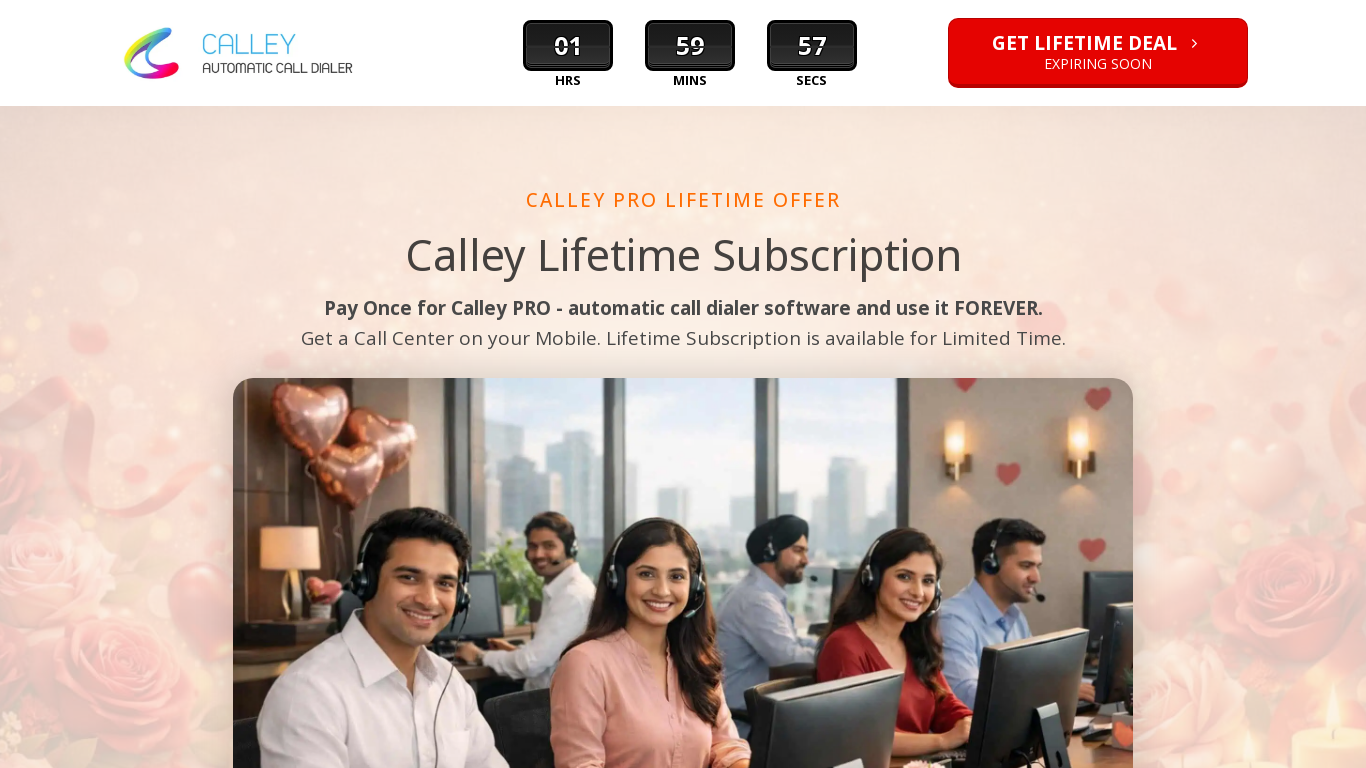

Page loaded at 1366x768 resolution
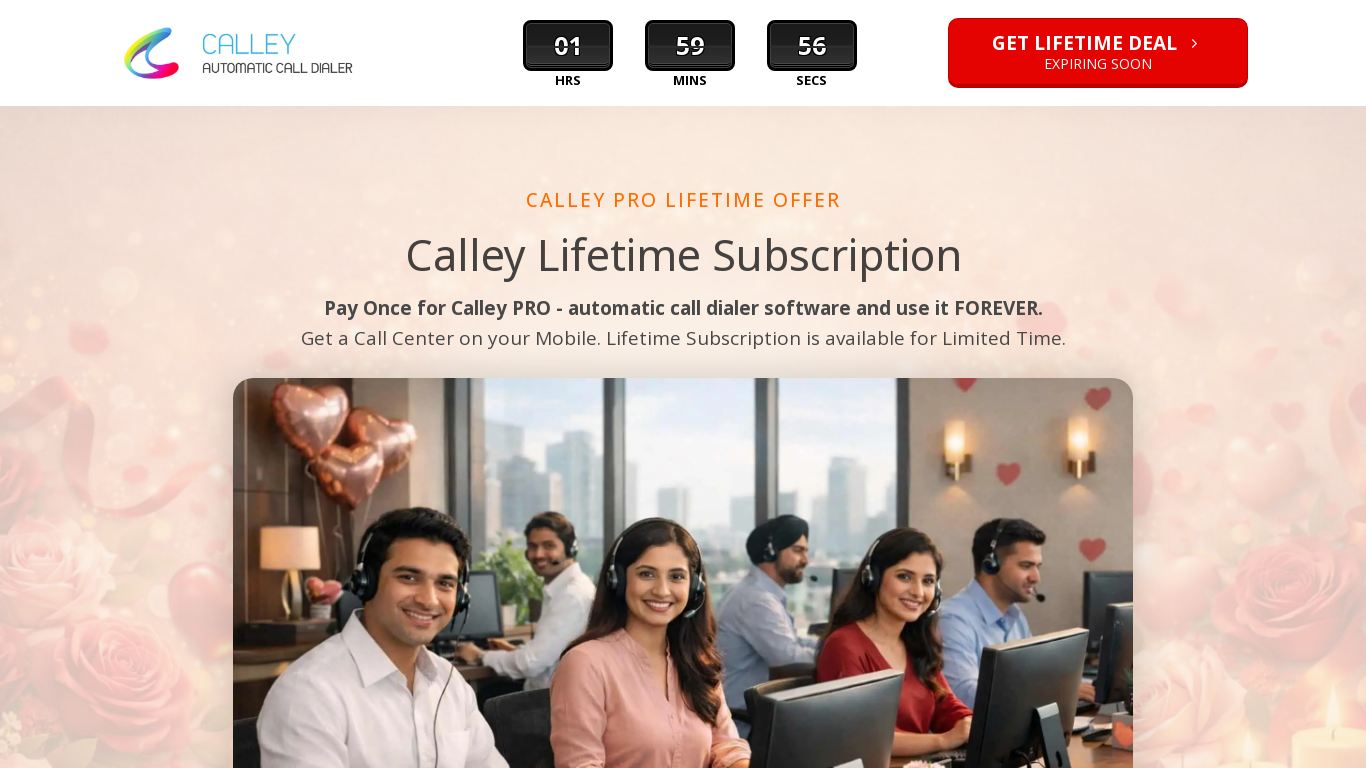

Verified body element exists at 1366x768 resolution
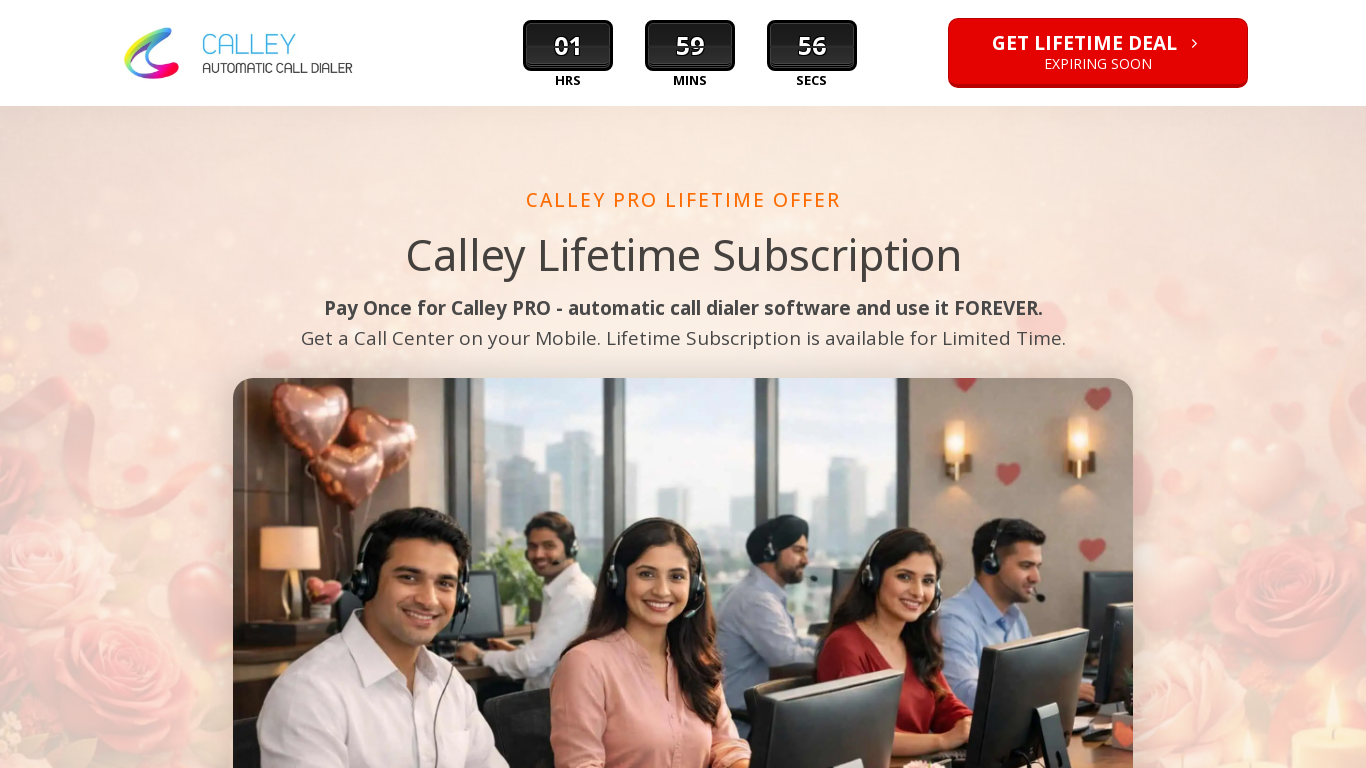

Set viewport size to 1536x864
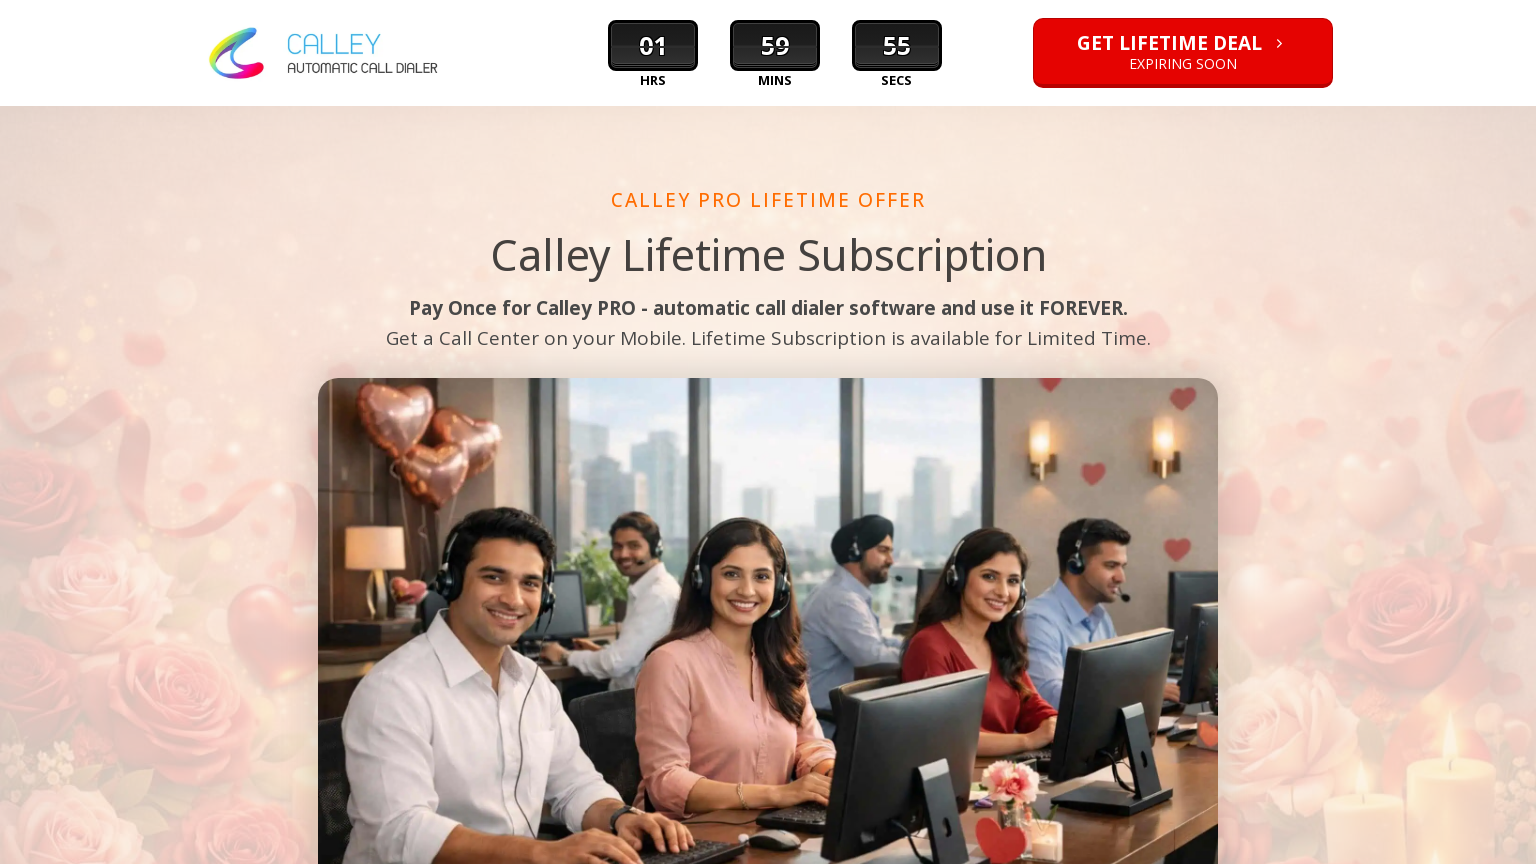

Page loaded at 1536x864 resolution
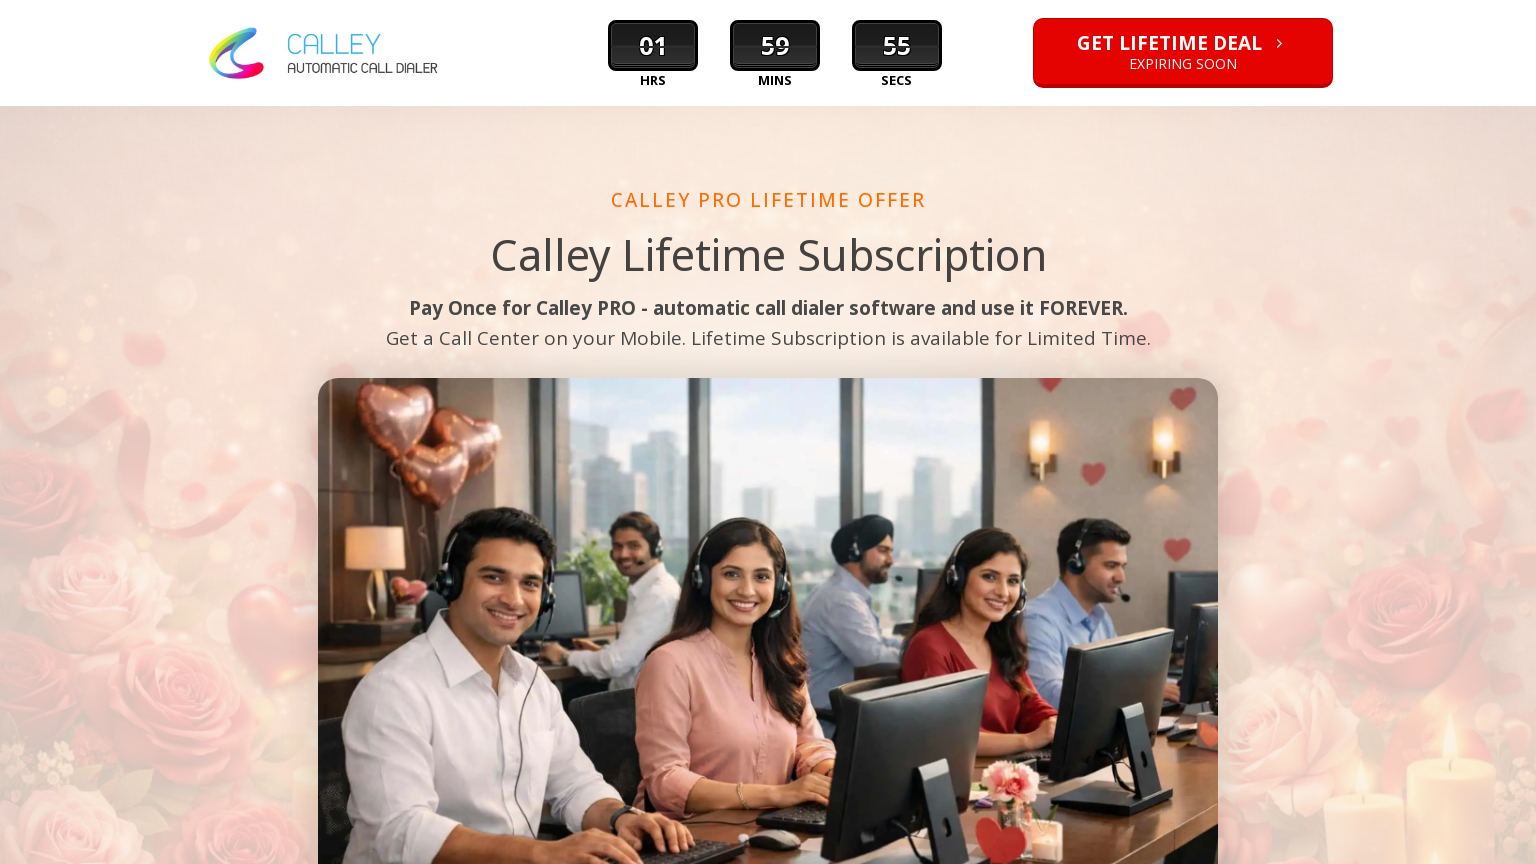

Verified body element exists at 1536x864 resolution
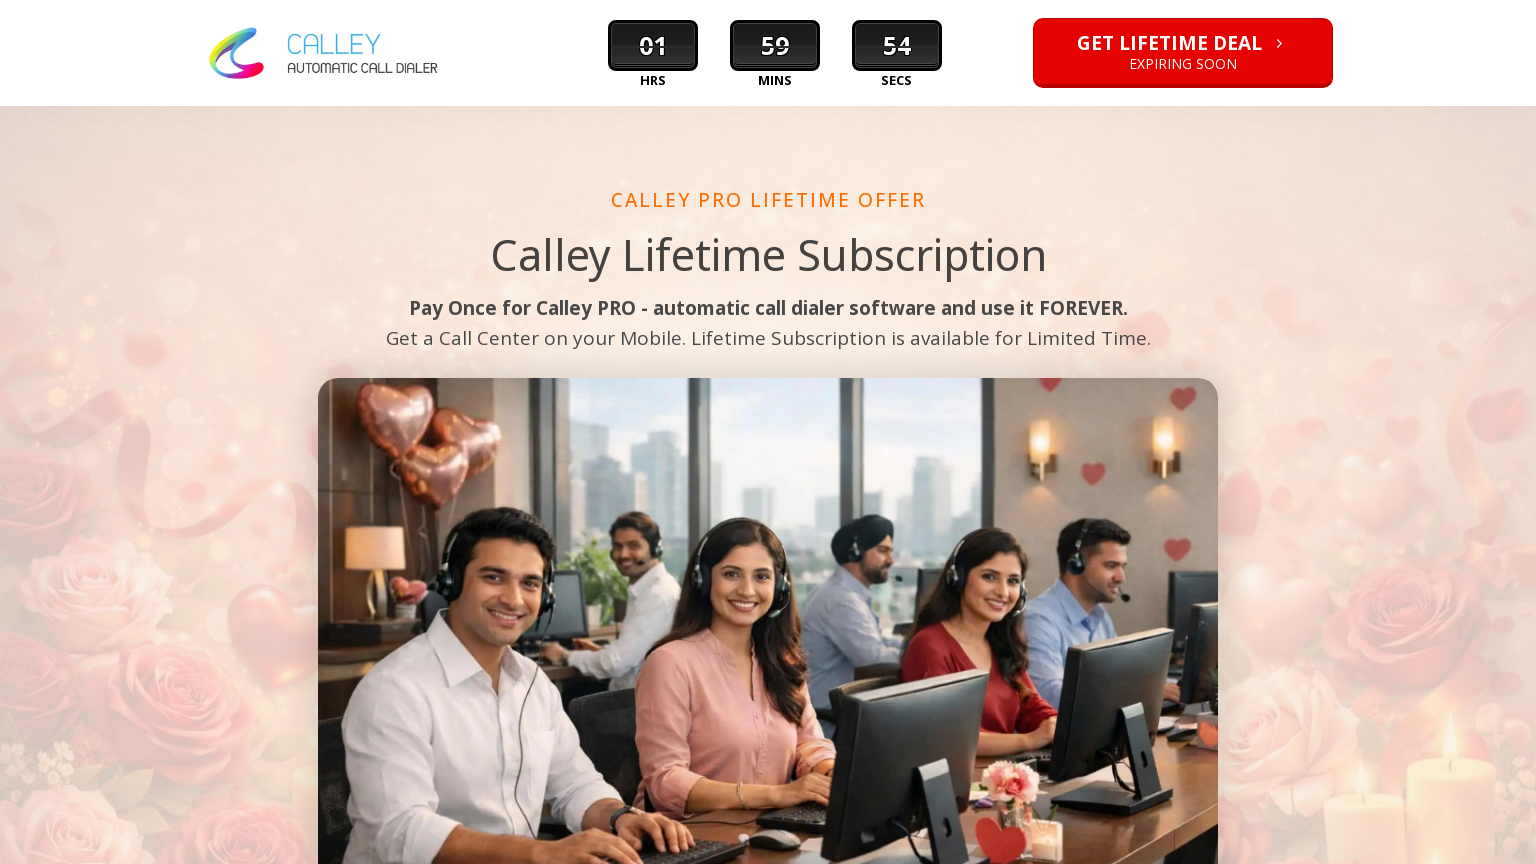

Set viewport size to 360x640
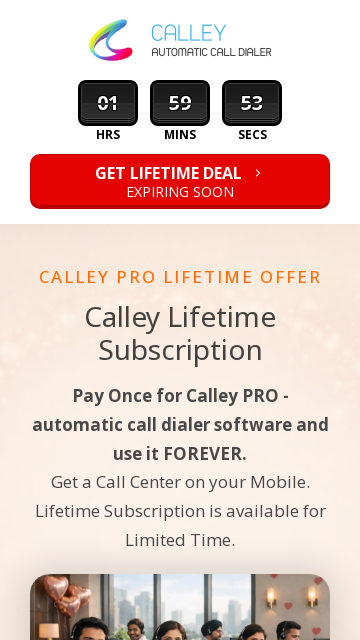

Page loaded at 360x640 resolution
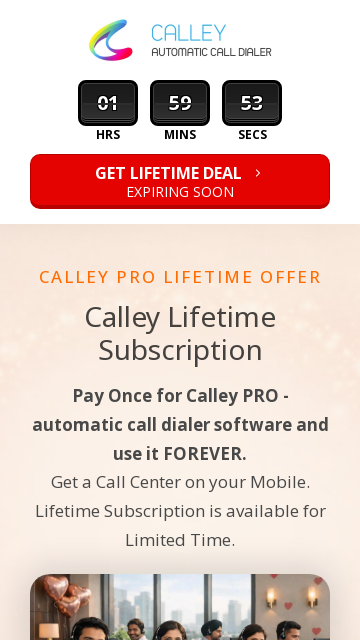

Verified body element exists at 360x640 resolution
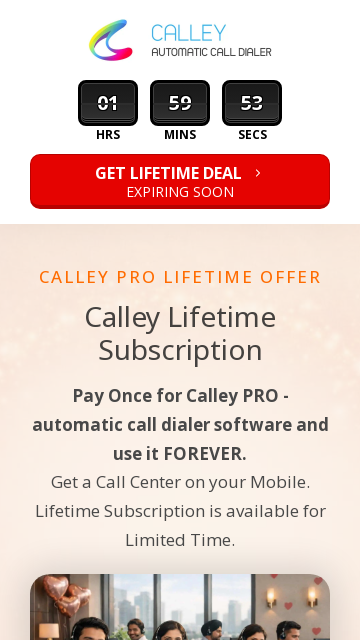

Set viewport size to 414x896
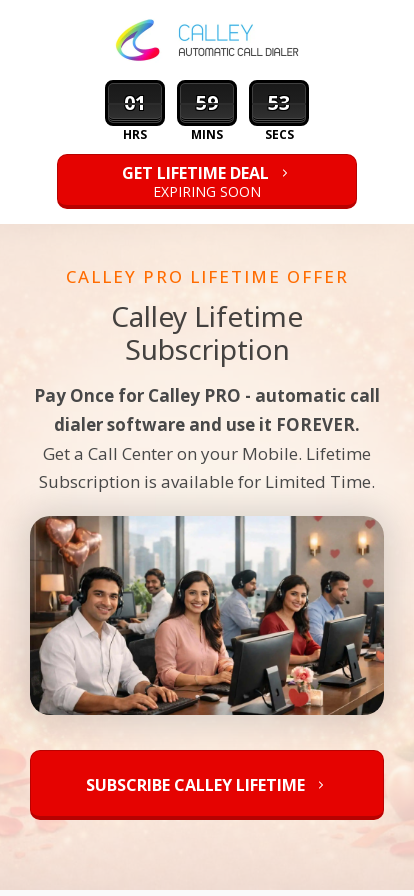

Page loaded at 414x896 resolution
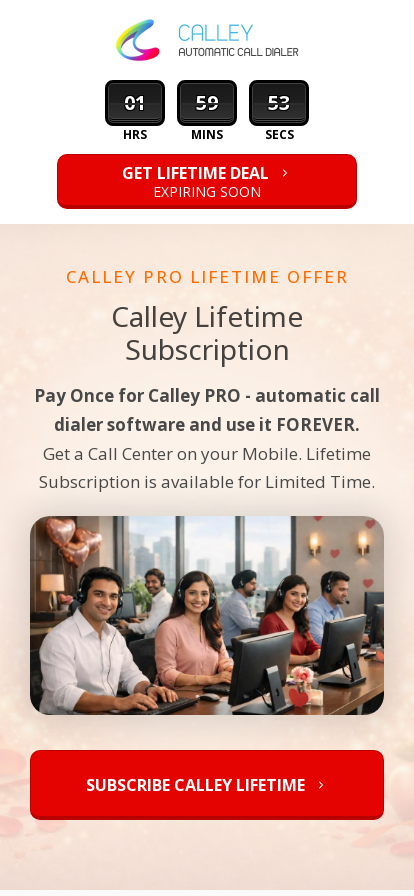

Verified body element exists at 414x896 resolution
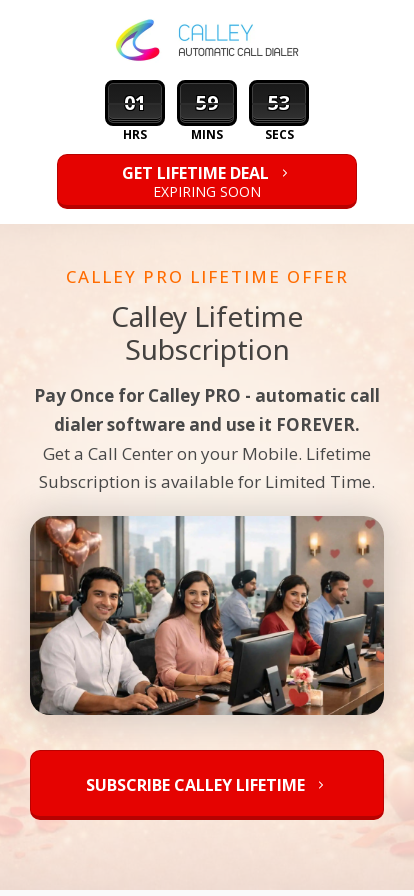

Set viewport size to 375x667
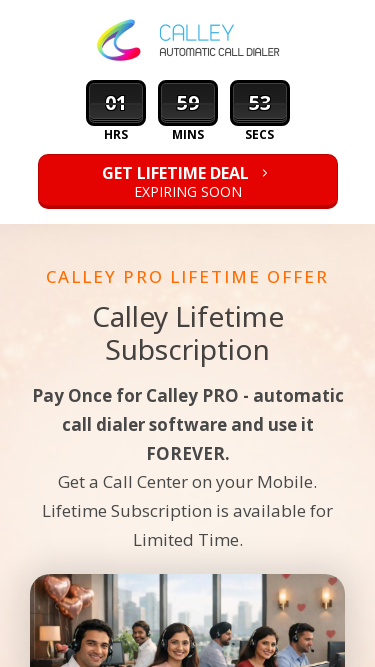

Page loaded at 375x667 resolution
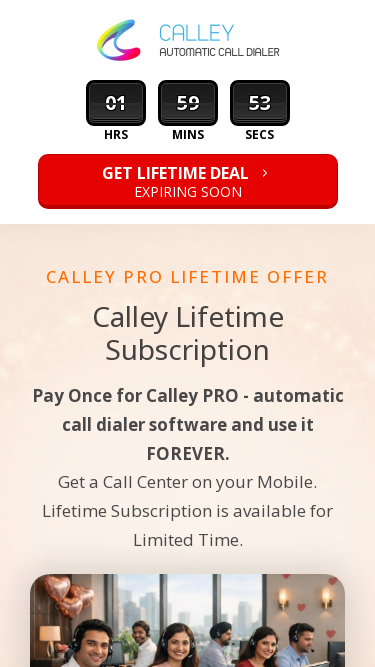

Verified body element exists at 375x667 resolution
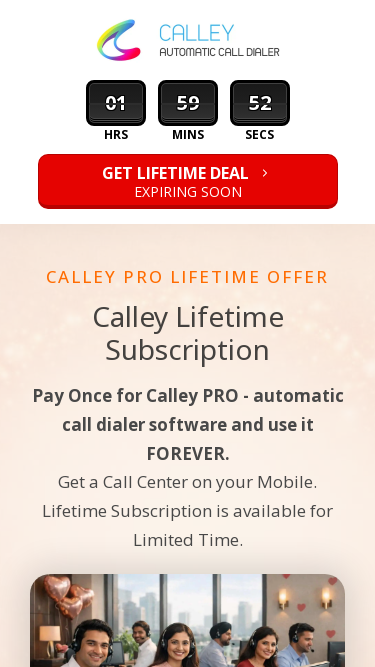

Navigated to https://www.getcalley.com/see-a-demo/
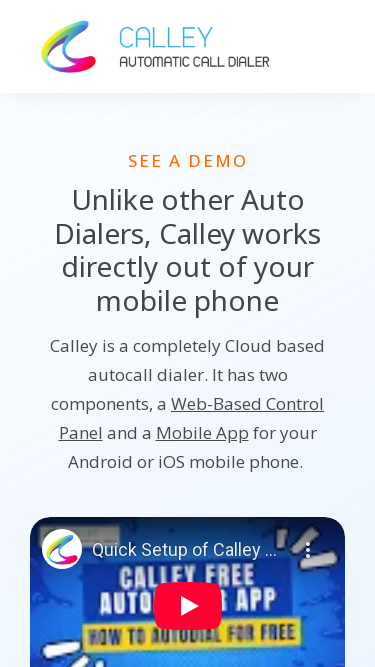

Set viewport size to 1920x1080
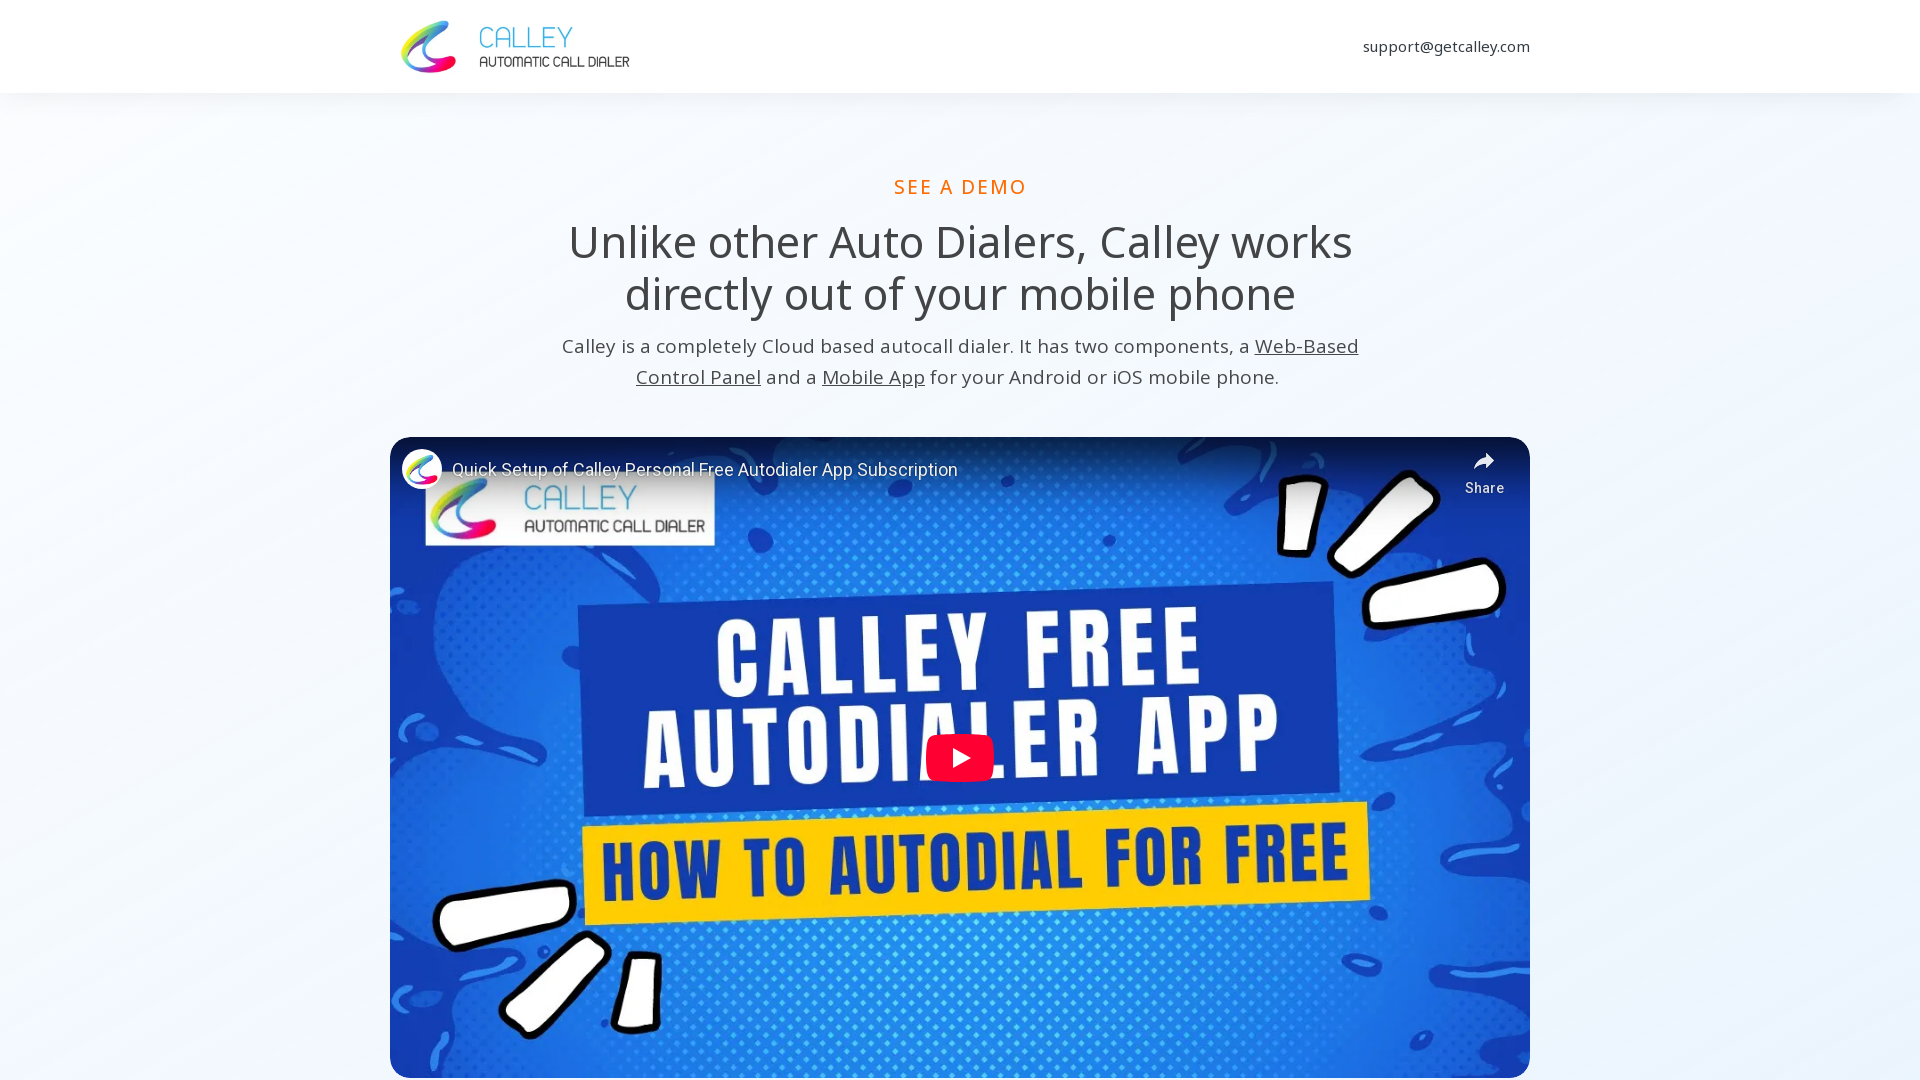

Page loaded at 1920x1080 resolution
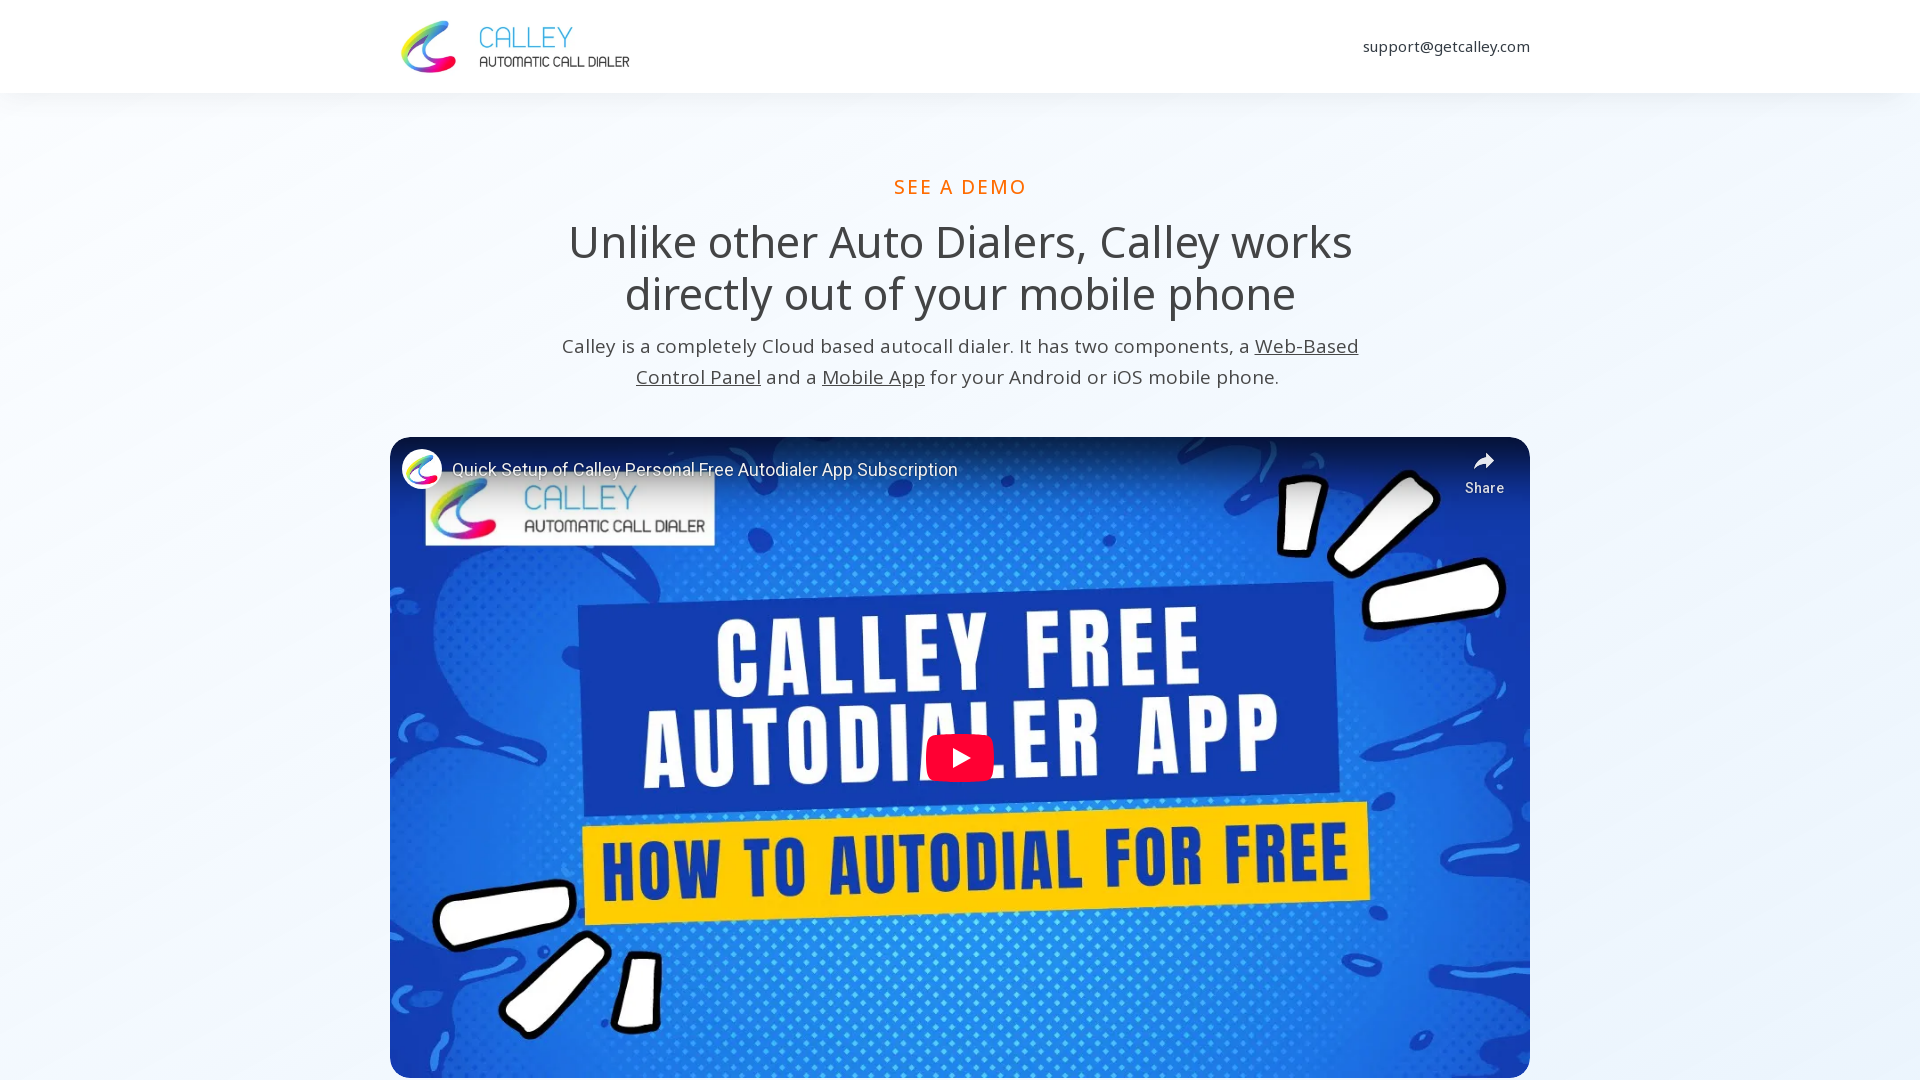

Verified body element exists at 1920x1080 resolution
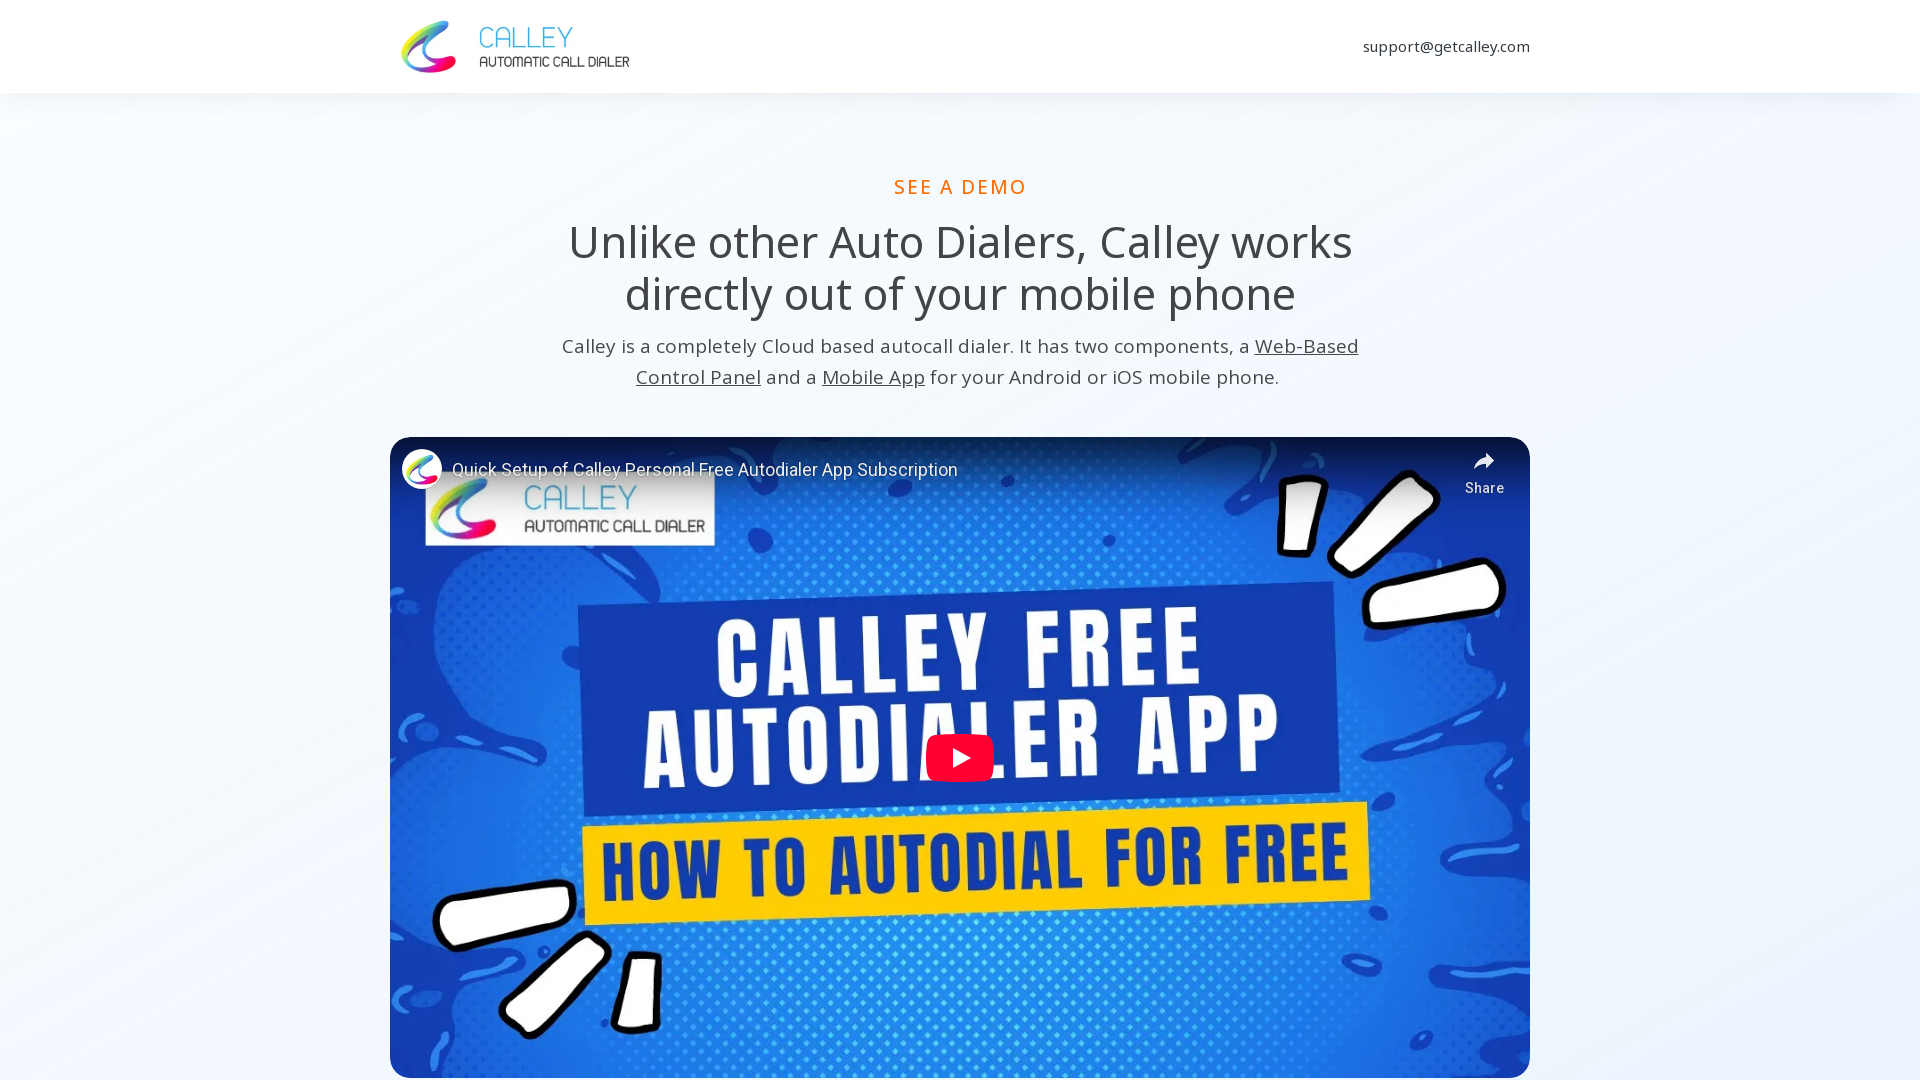

Set viewport size to 1366x768
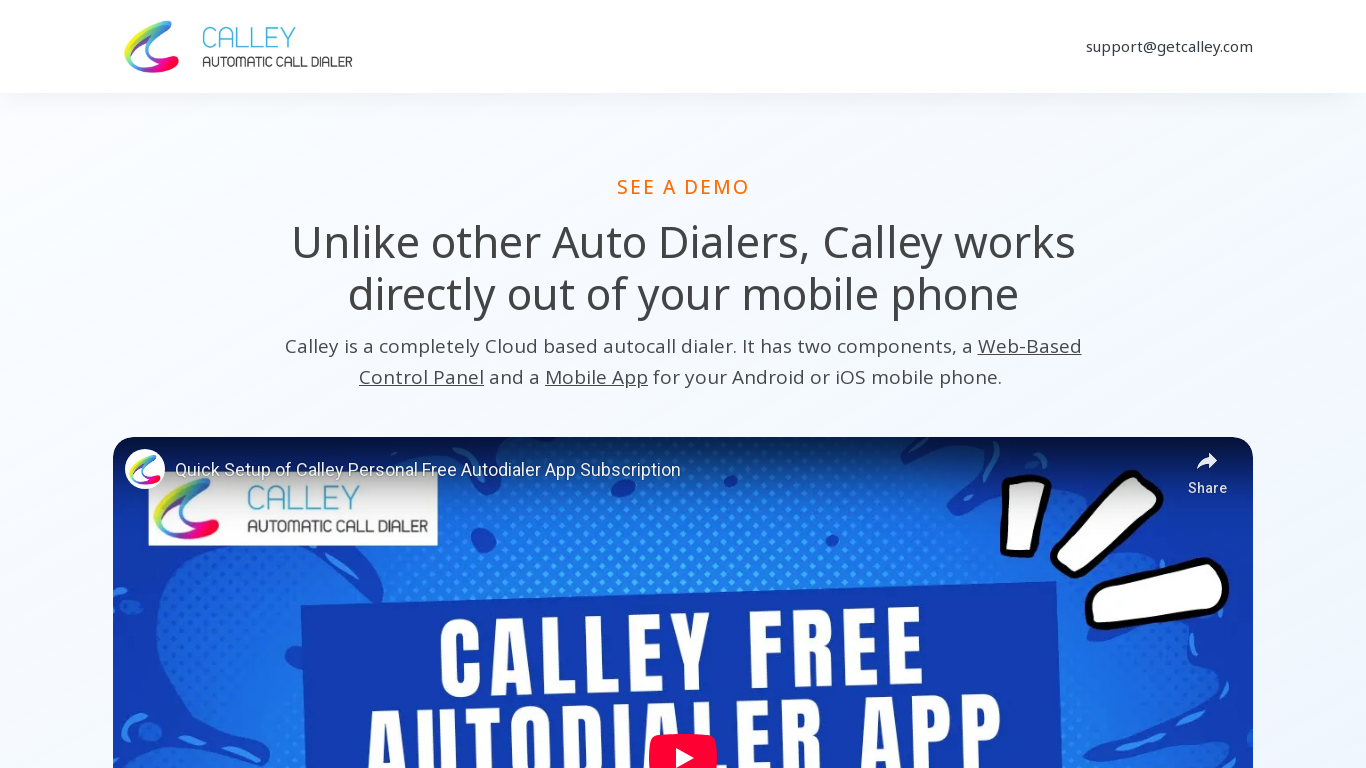

Page loaded at 1366x768 resolution
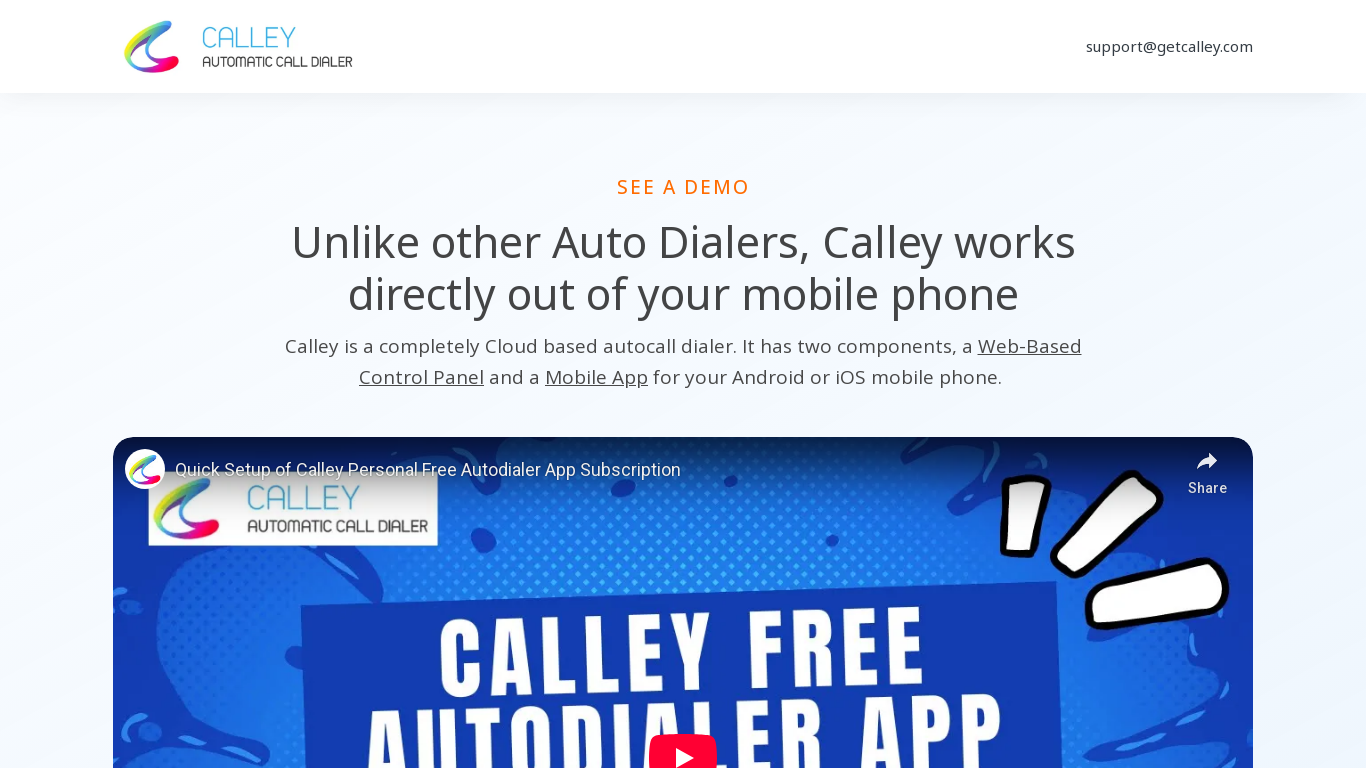

Verified body element exists at 1366x768 resolution
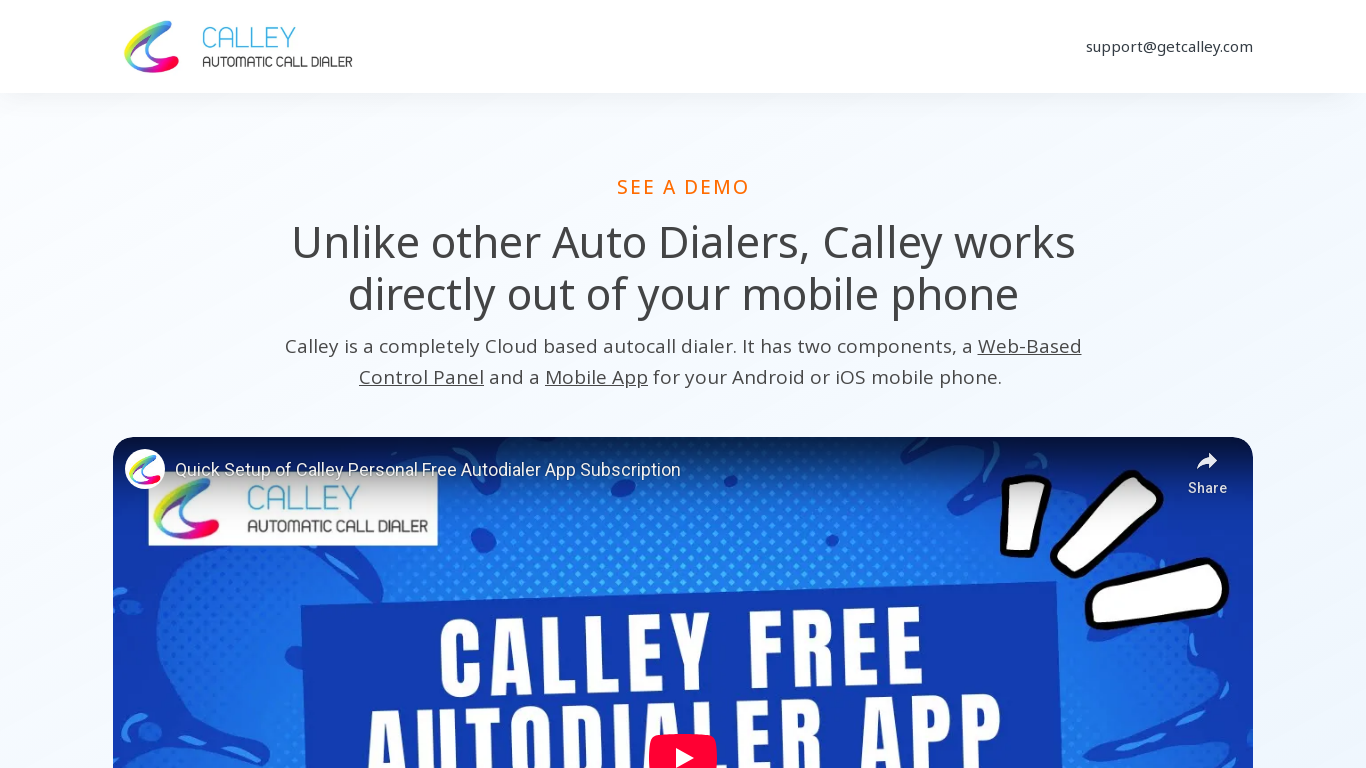

Set viewport size to 1536x864
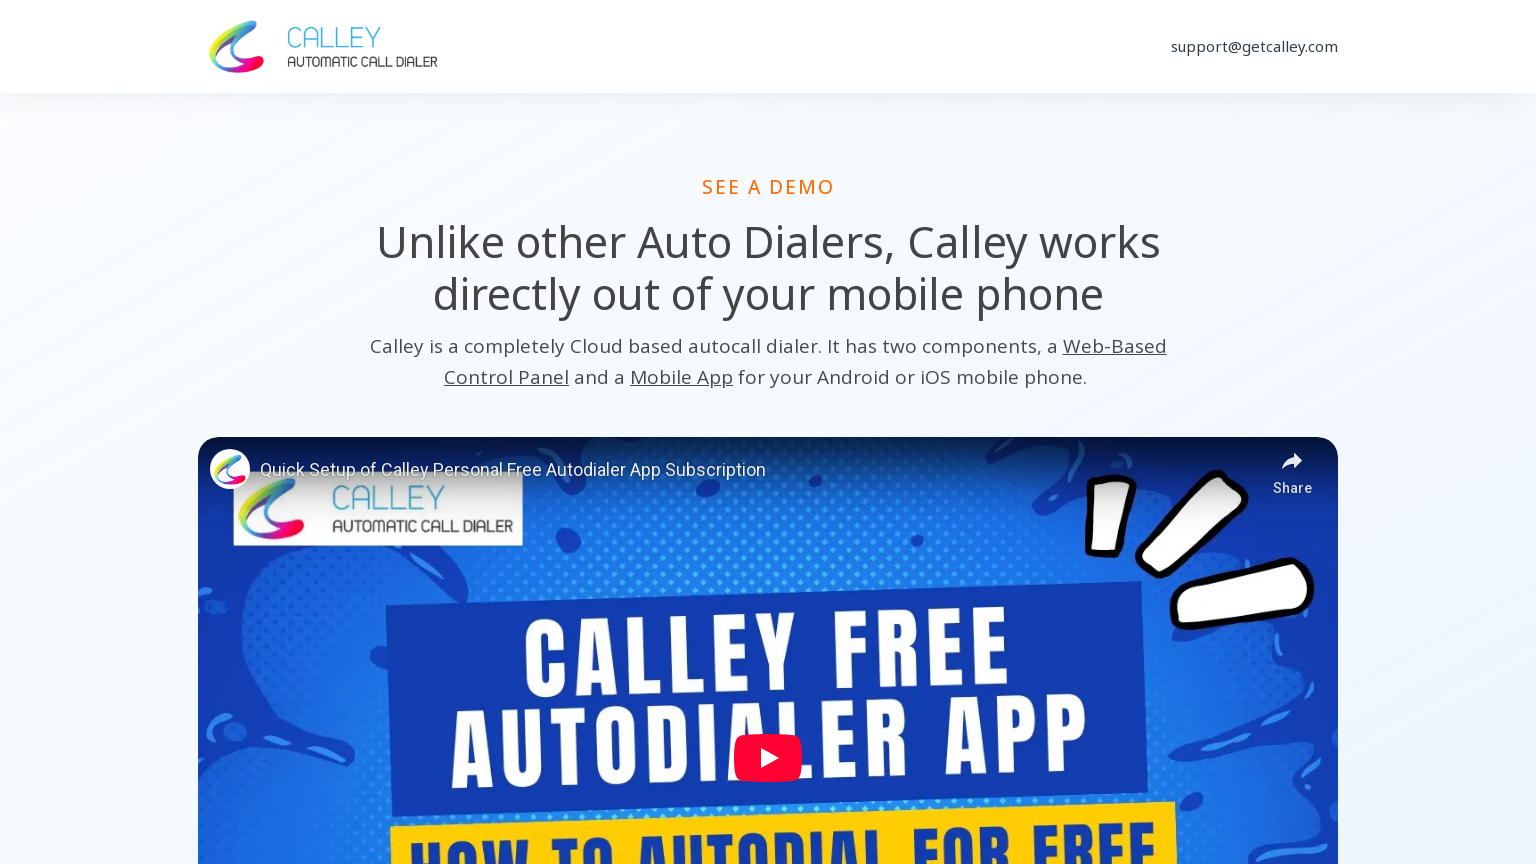

Page loaded at 1536x864 resolution
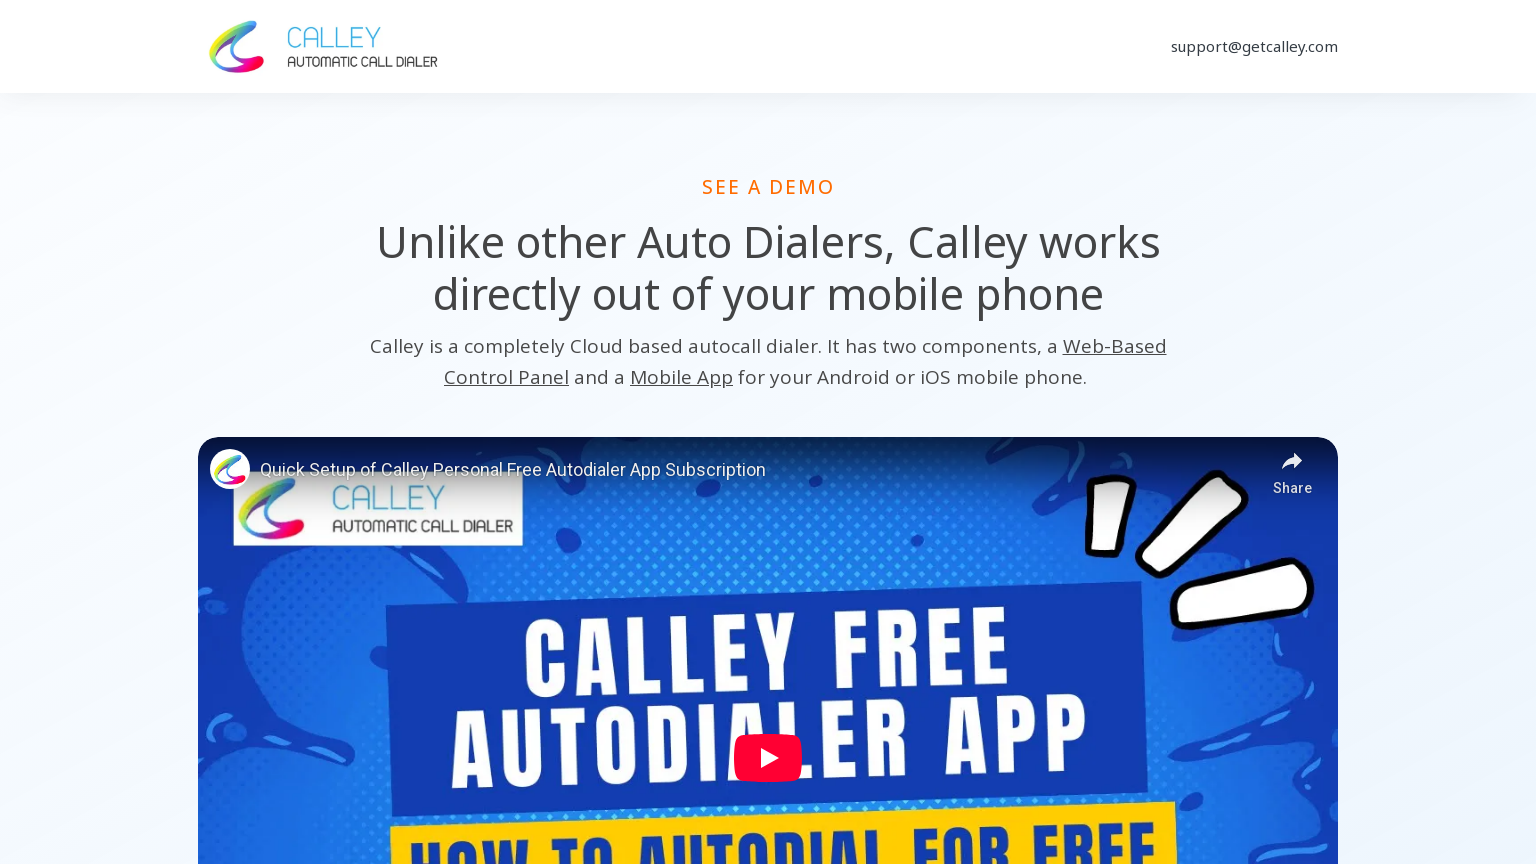

Verified body element exists at 1536x864 resolution
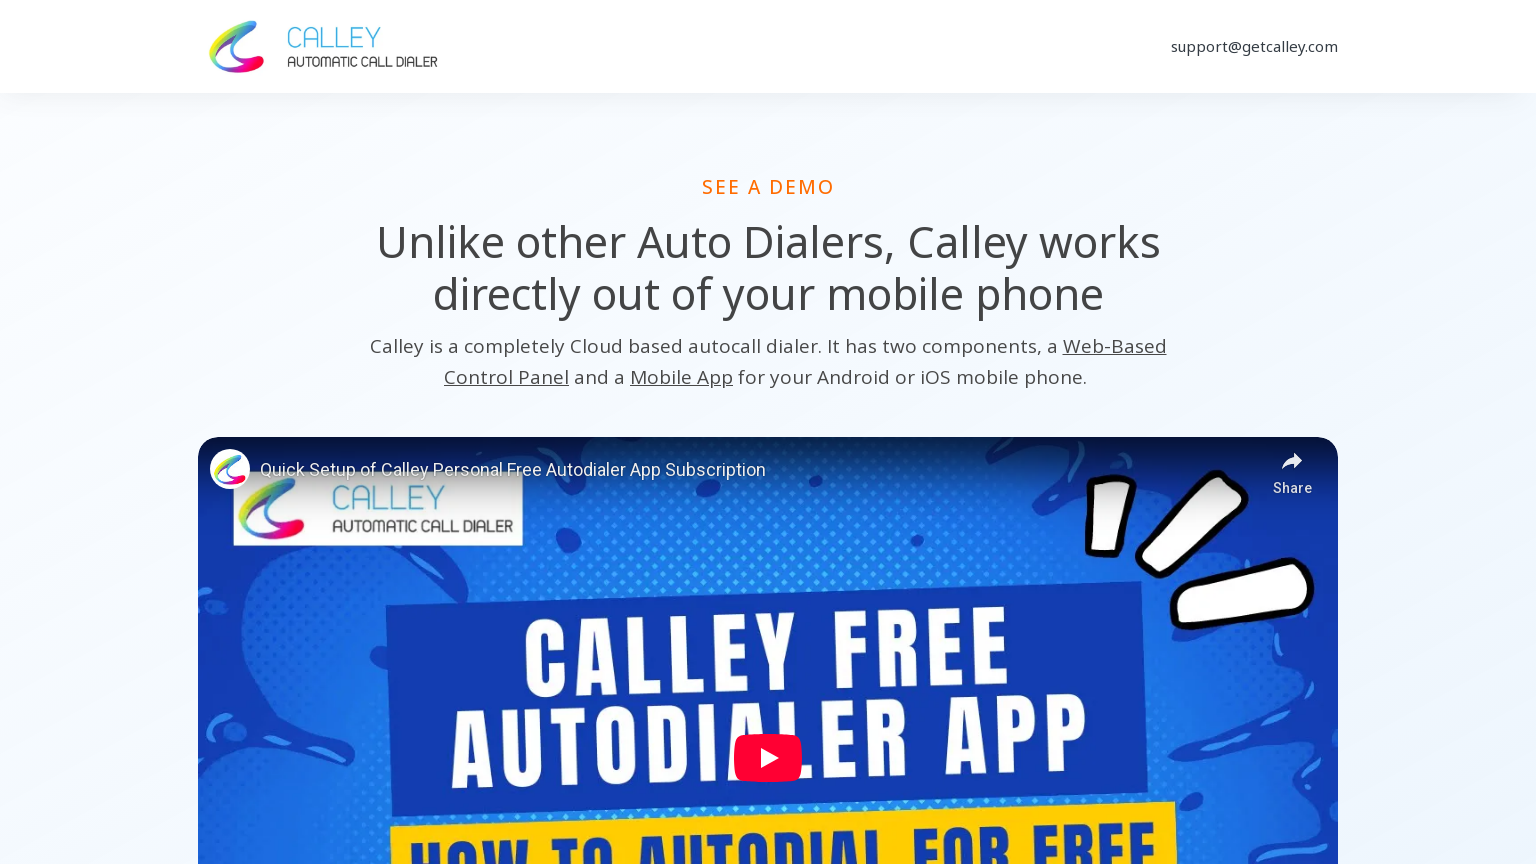

Set viewport size to 360x640
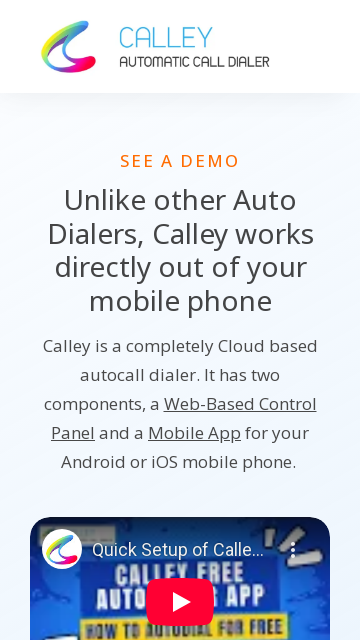

Page loaded at 360x640 resolution
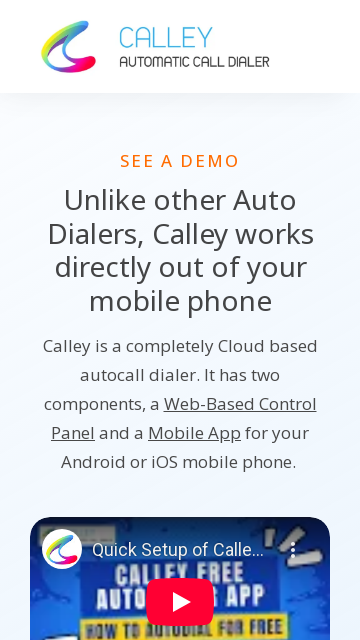

Verified body element exists at 360x640 resolution
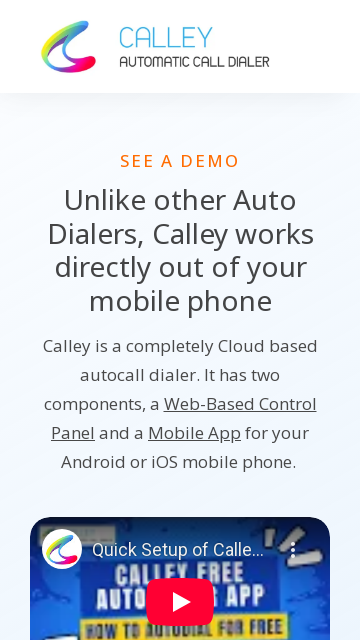

Set viewport size to 414x896
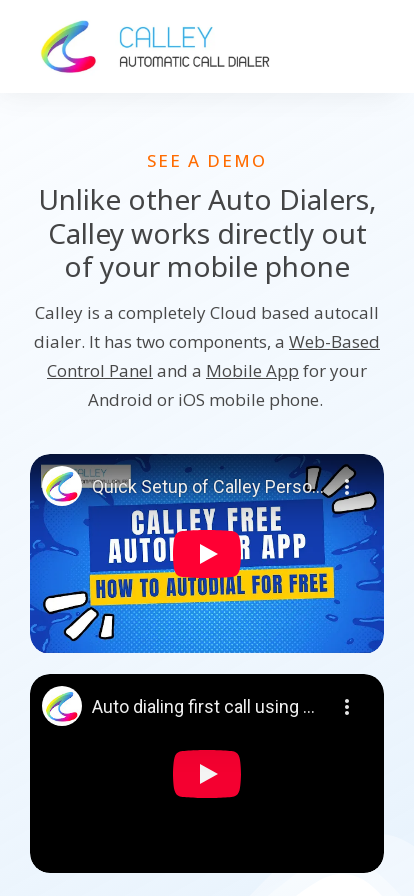

Page loaded at 414x896 resolution
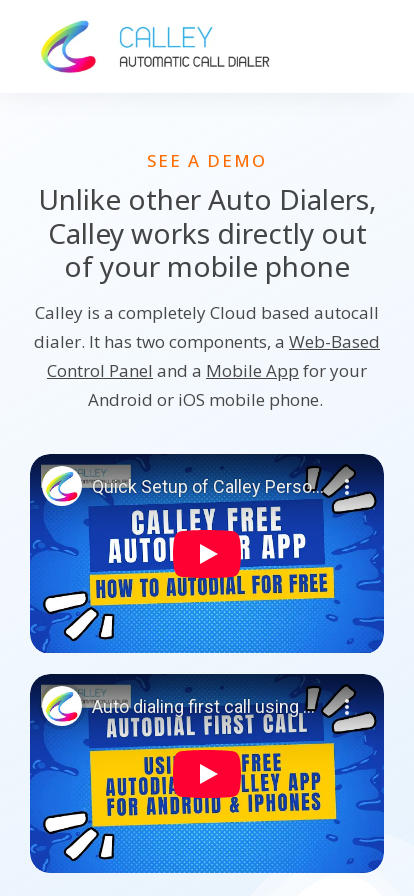

Verified body element exists at 414x896 resolution
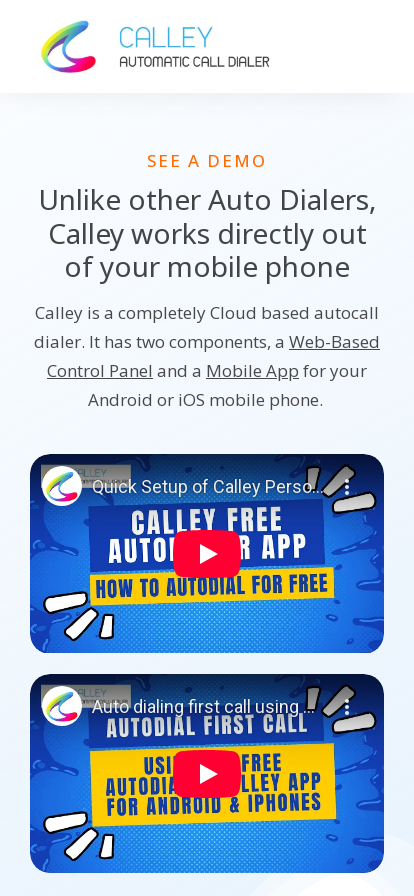

Set viewport size to 375x667
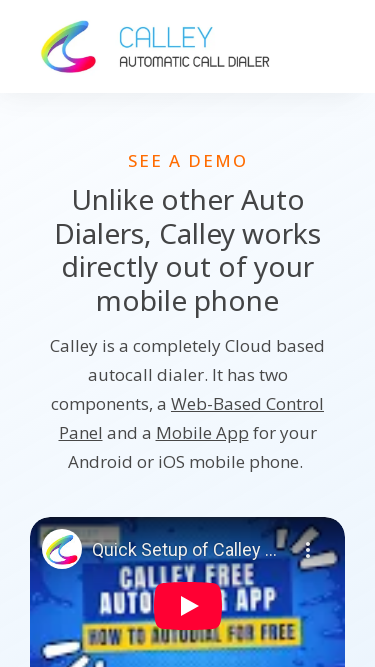

Page loaded at 375x667 resolution
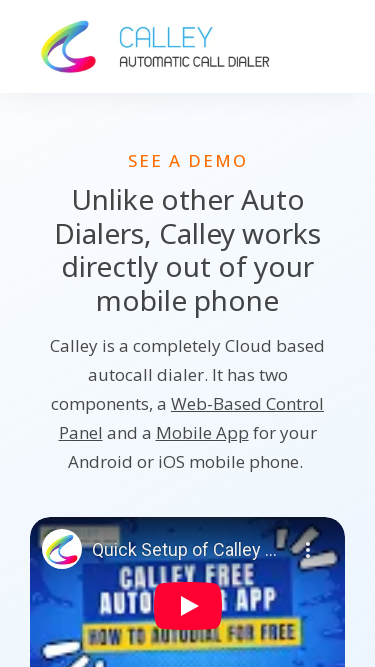

Verified body element exists at 375x667 resolution
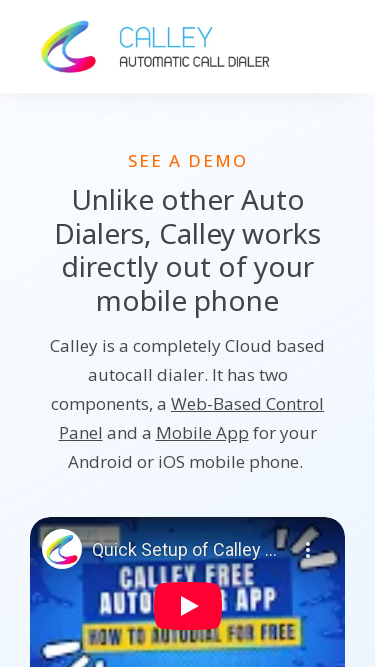

Navigated to https://www.getcalley.com/calley-teams-features/
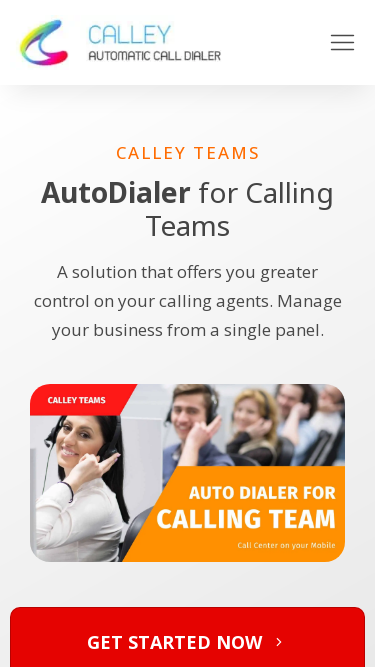

Set viewport size to 1920x1080
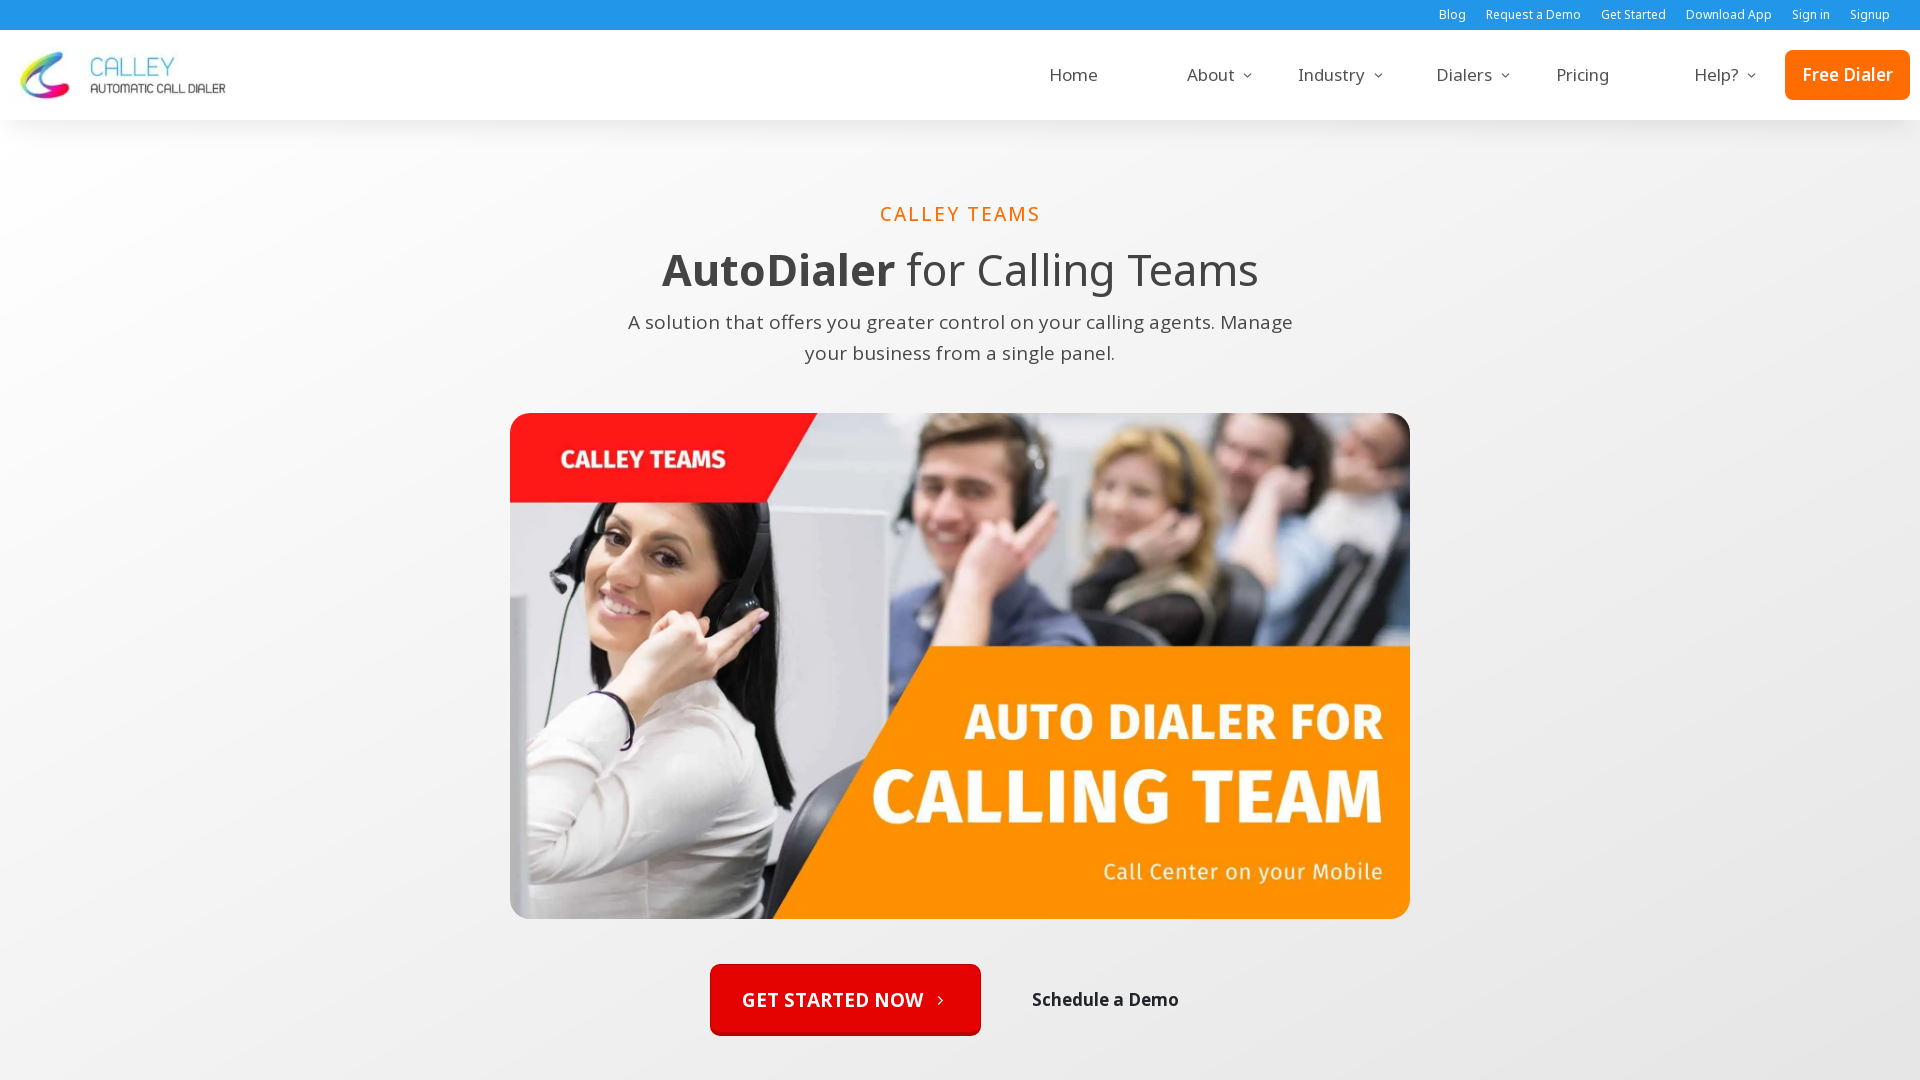

Page loaded at 1920x1080 resolution
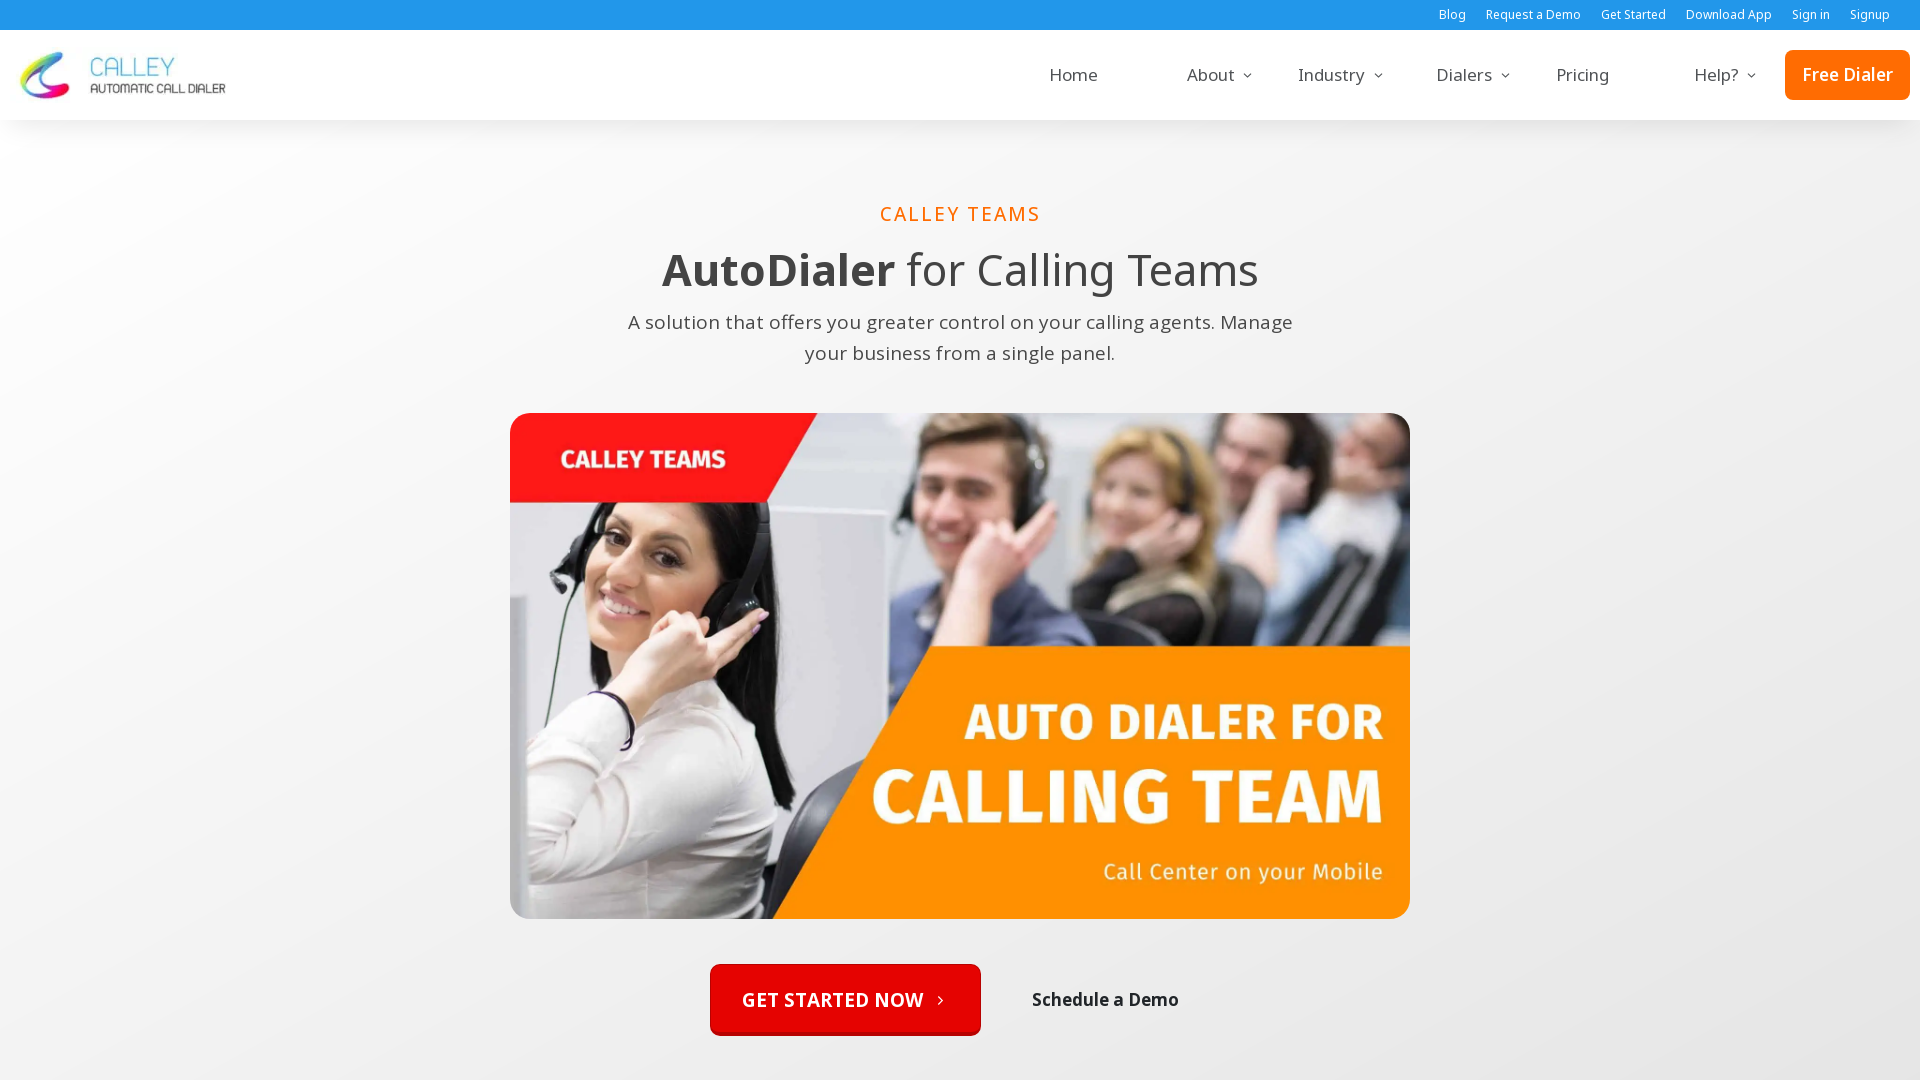

Verified body element exists at 1920x1080 resolution
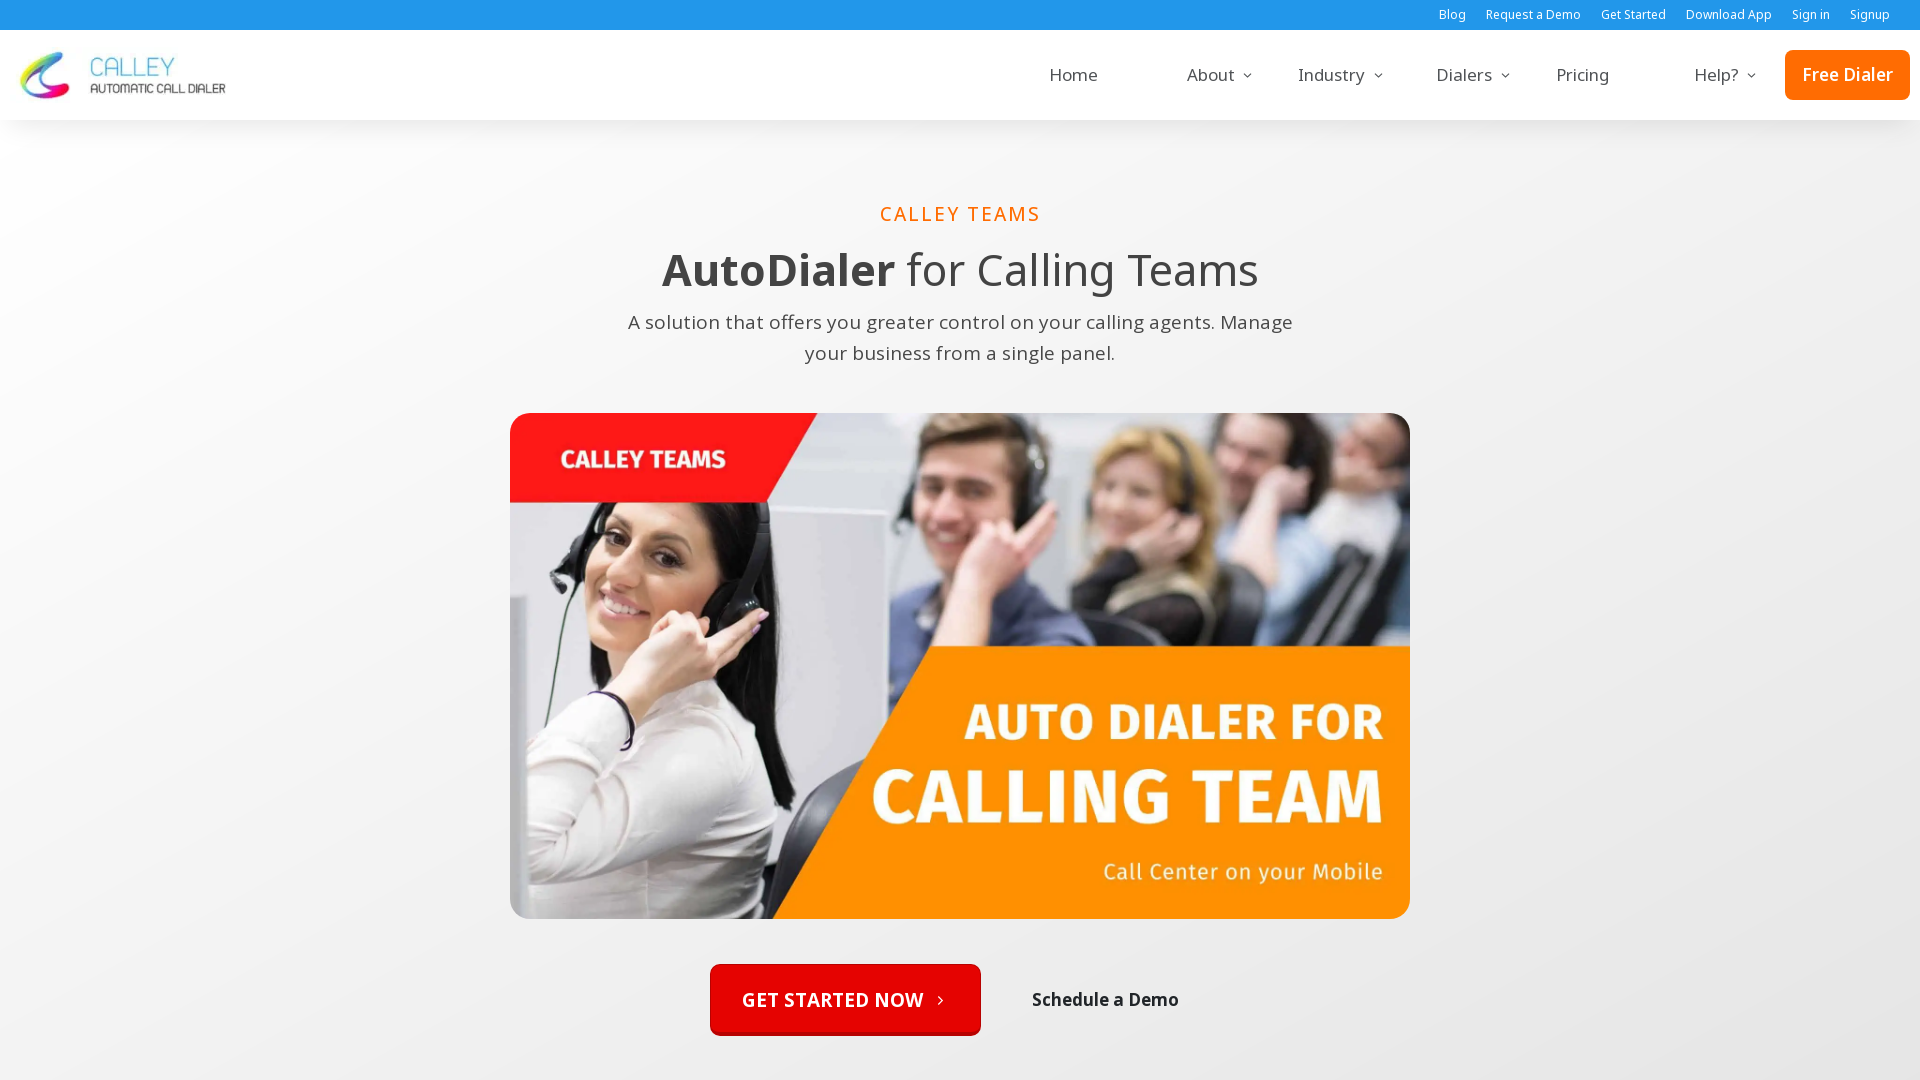

Set viewport size to 1366x768
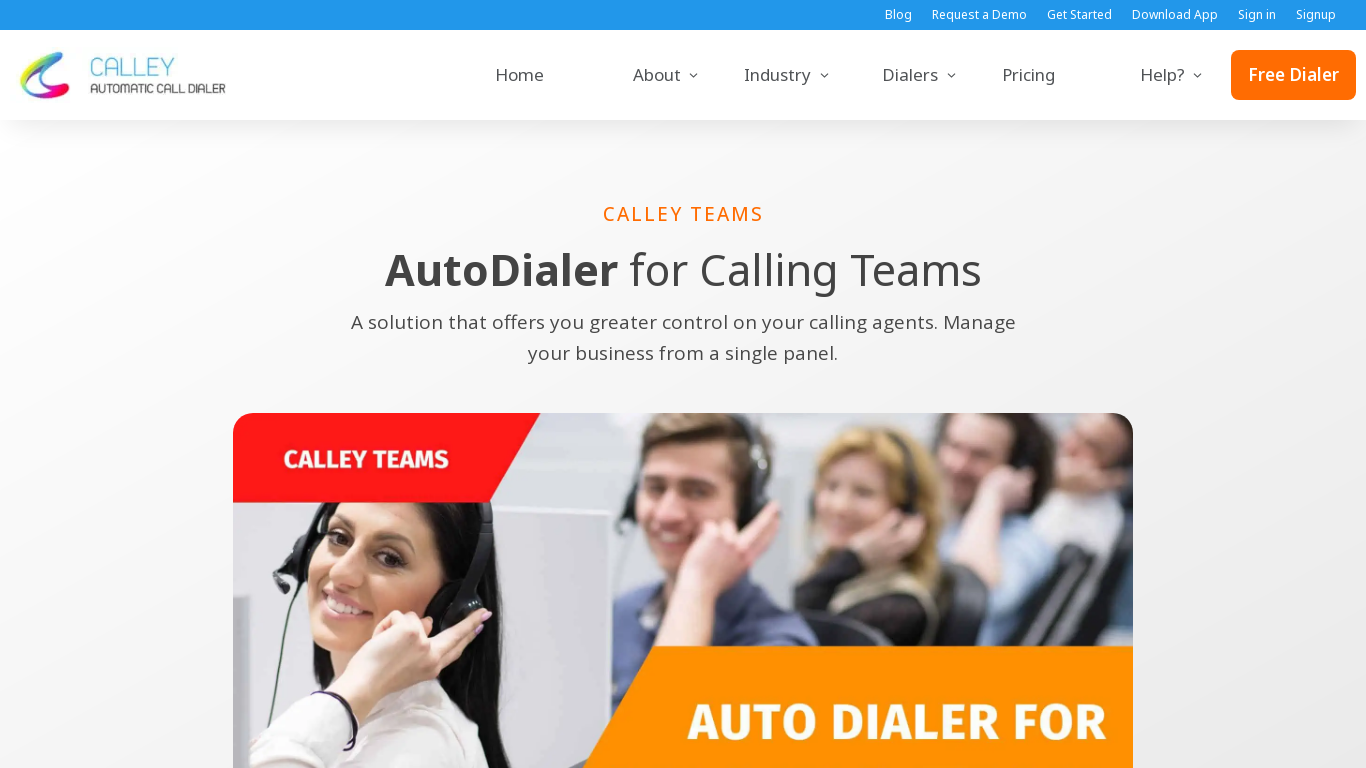

Page loaded at 1366x768 resolution
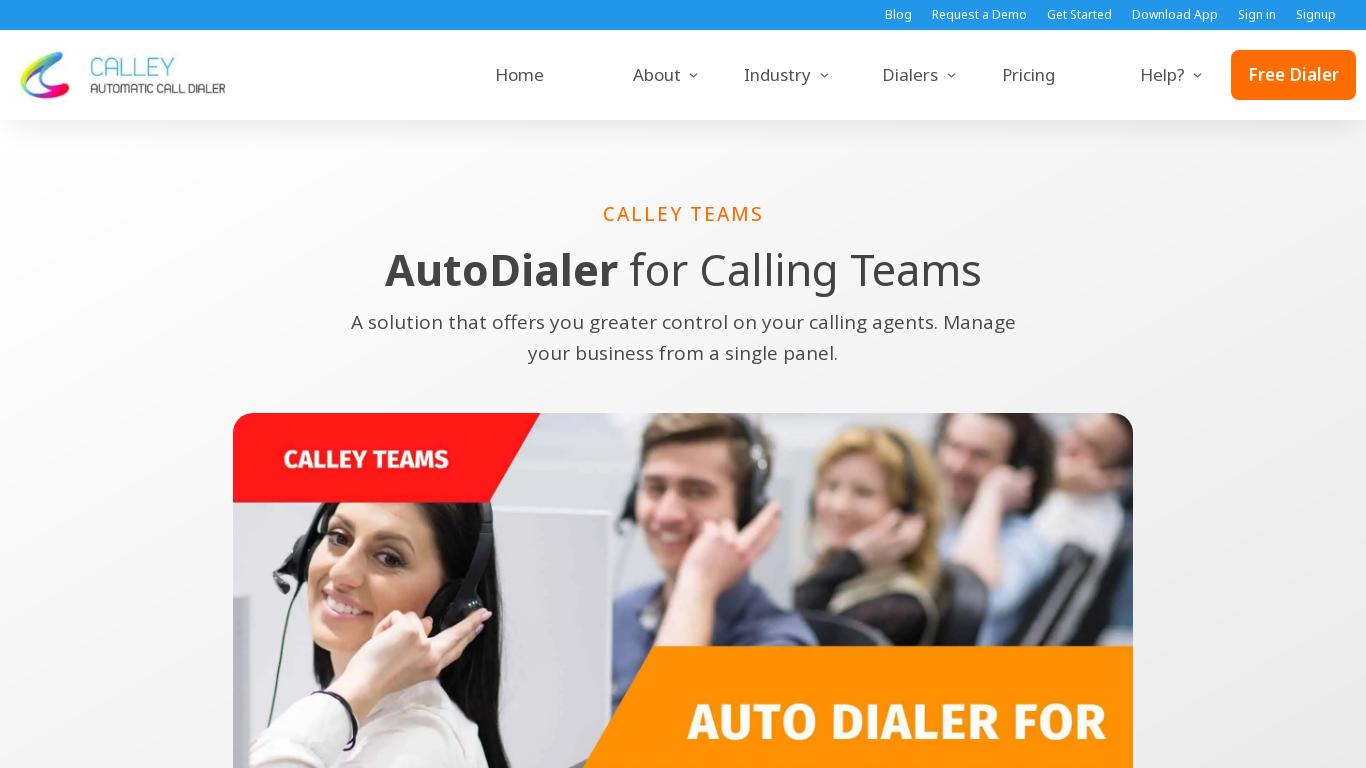

Verified body element exists at 1366x768 resolution
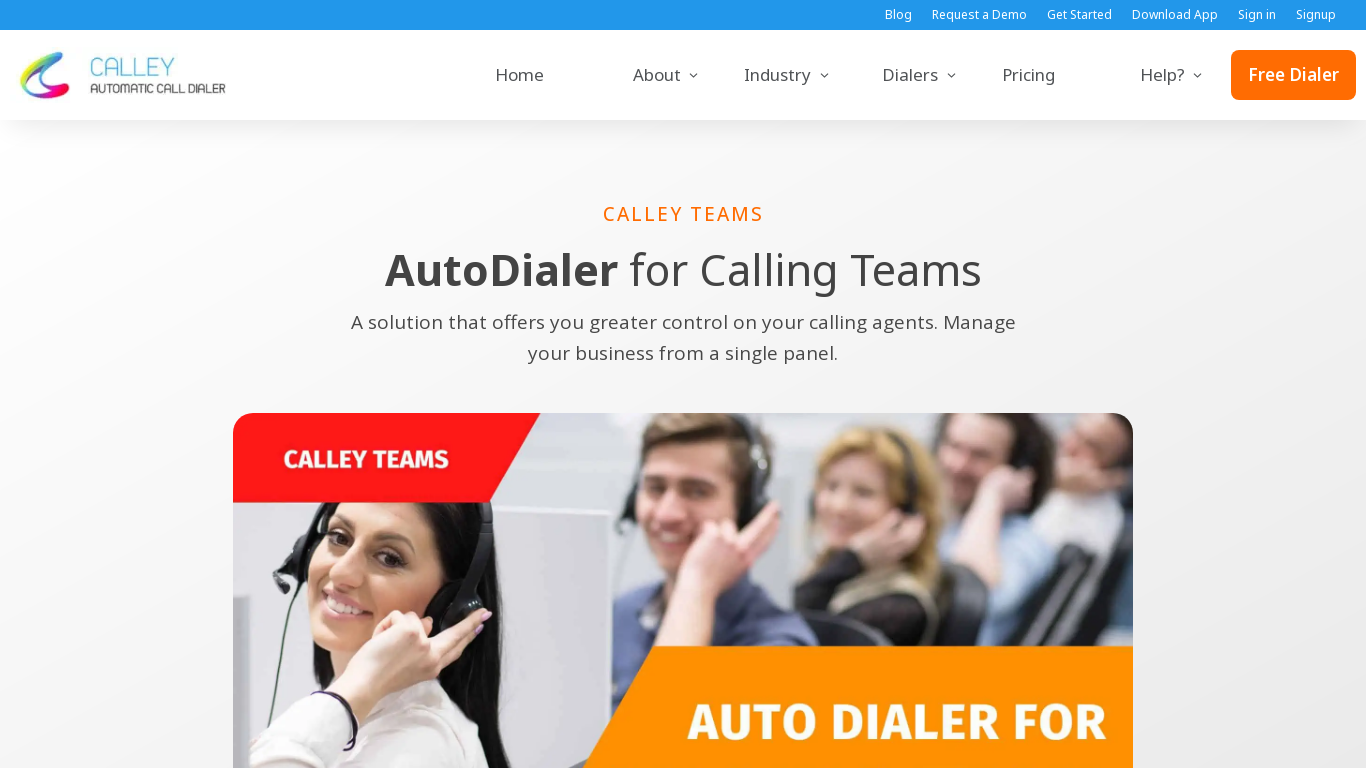

Set viewport size to 1536x864
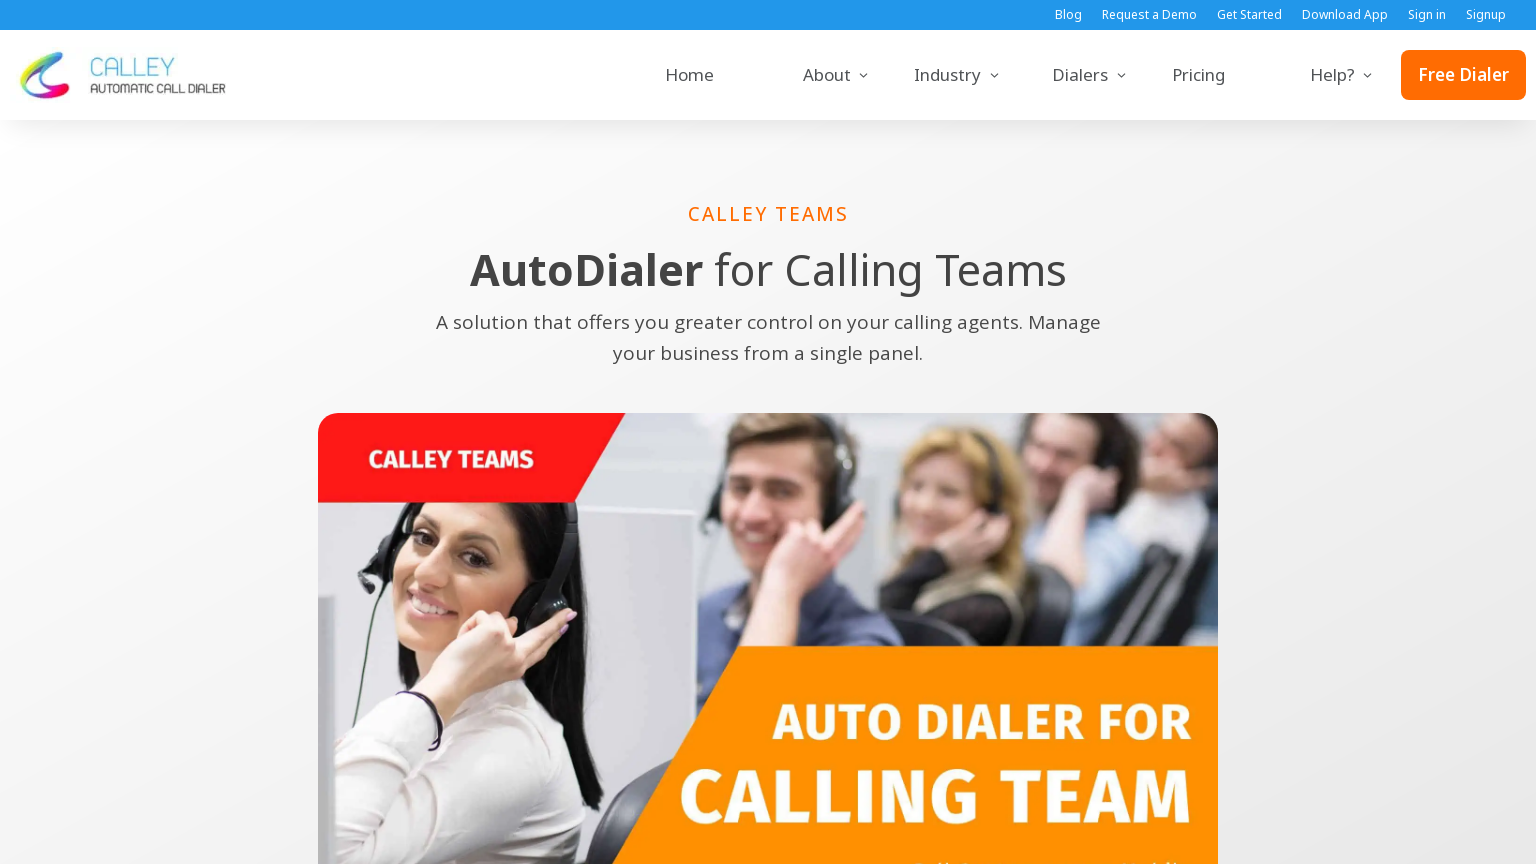

Page loaded at 1536x864 resolution
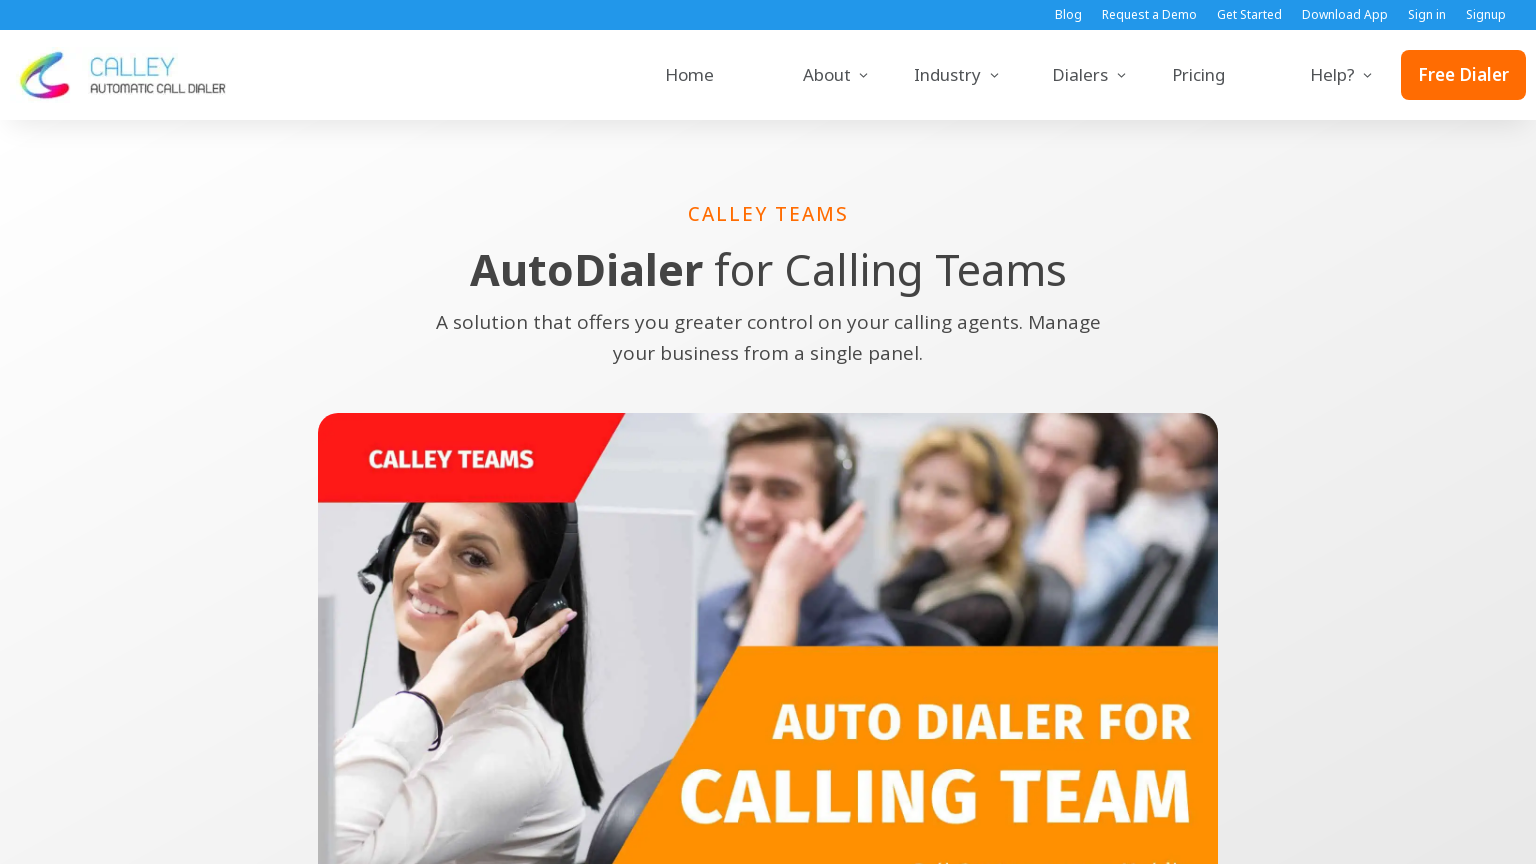

Verified body element exists at 1536x864 resolution
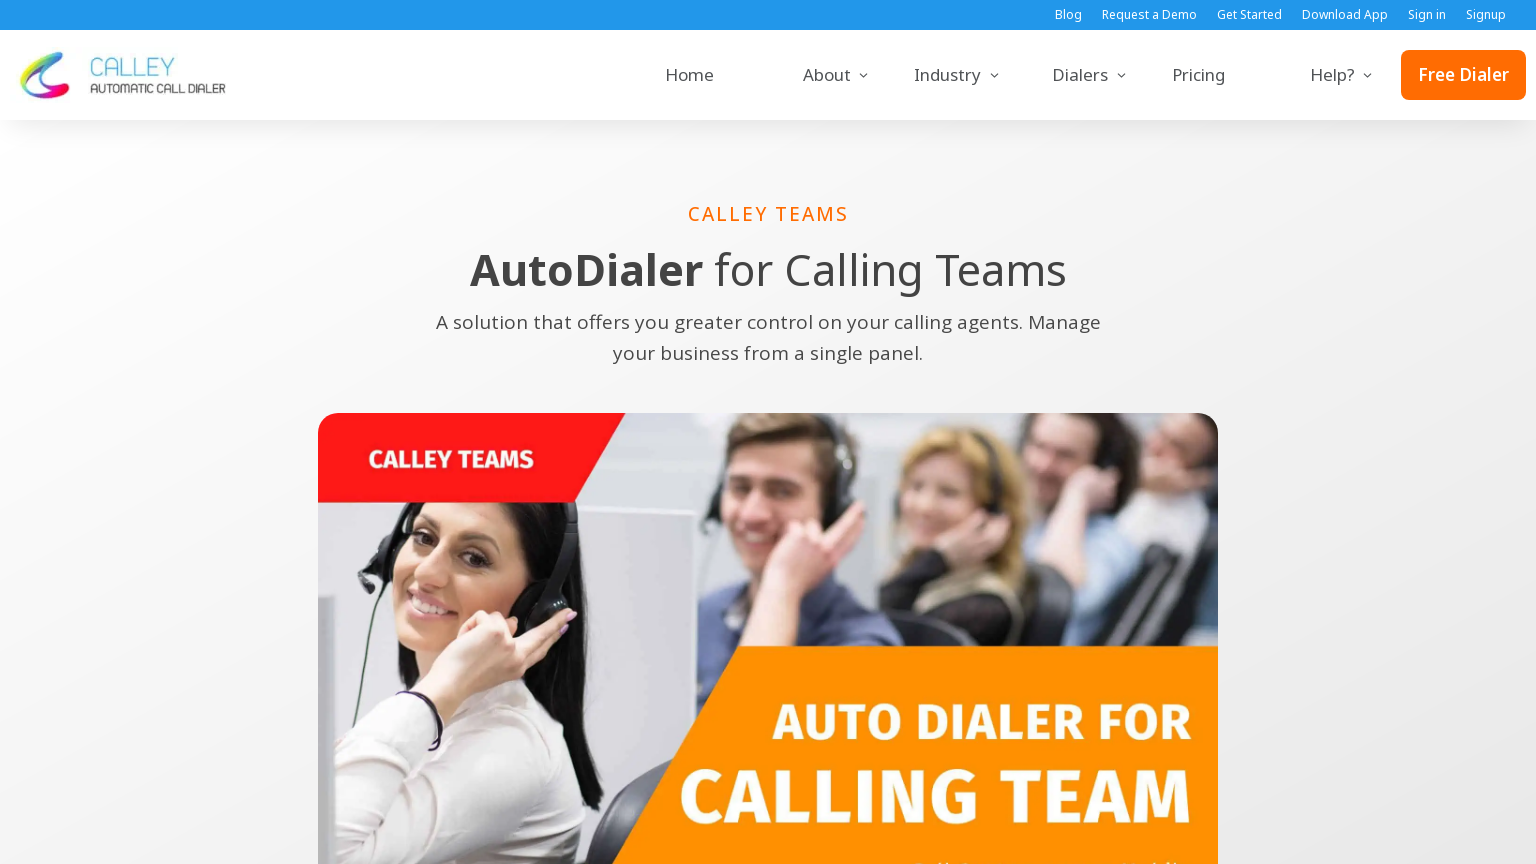

Set viewport size to 360x640
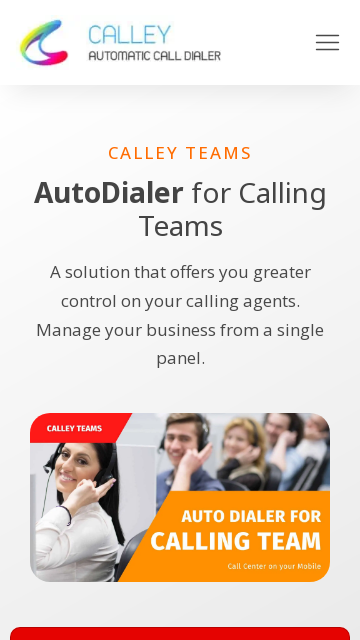

Page loaded at 360x640 resolution
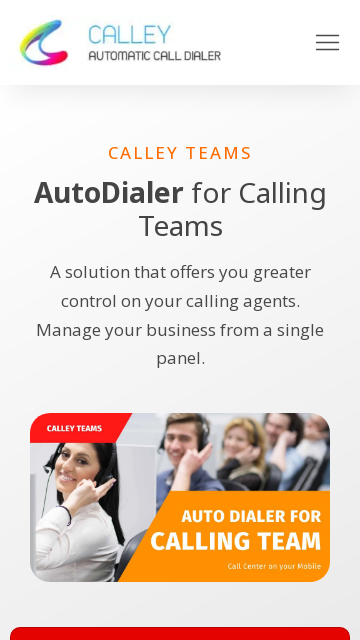

Verified body element exists at 360x640 resolution
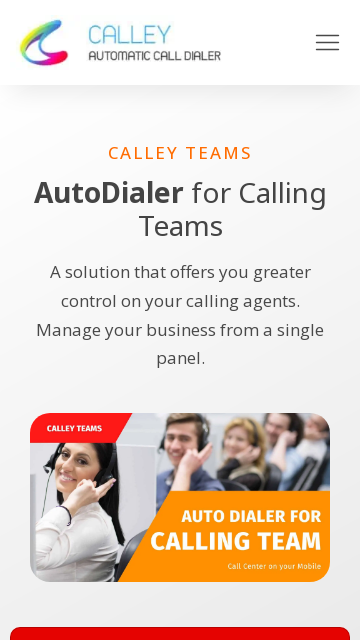

Set viewport size to 414x896
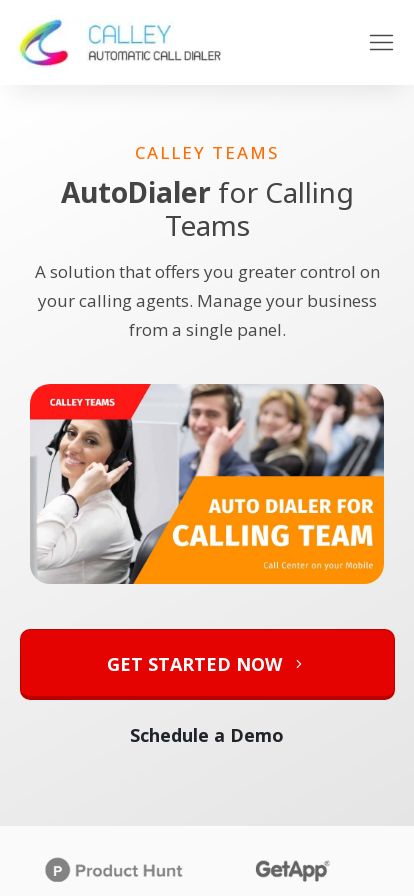

Page loaded at 414x896 resolution
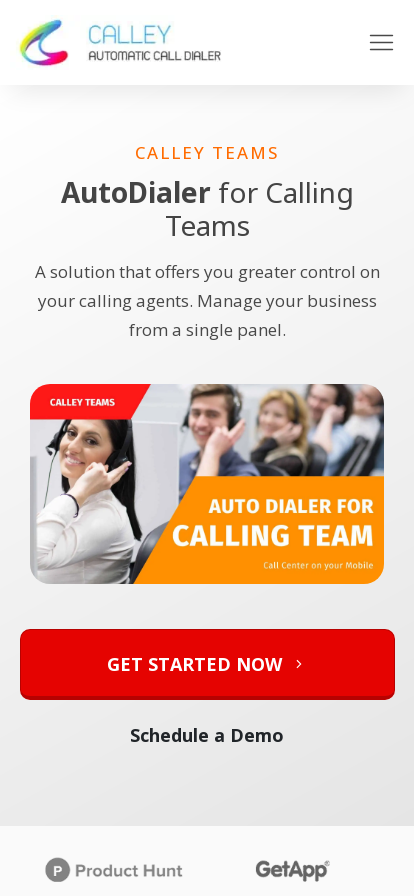

Verified body element exists at 414x896 resolution
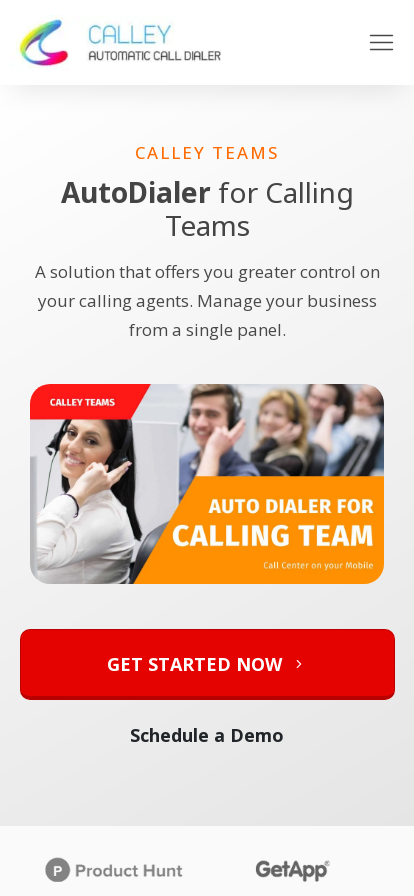

Set viewport size to 375x667
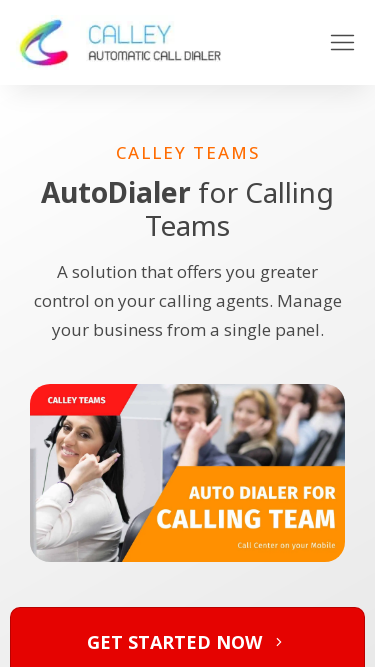

Page loaded at 375x667 resolution
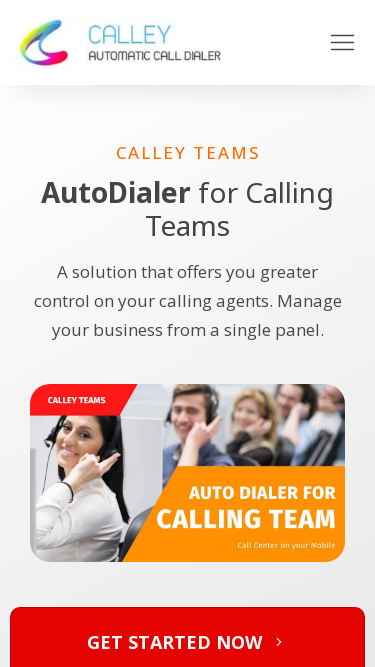

Verified body element exists at 375x667 resolution
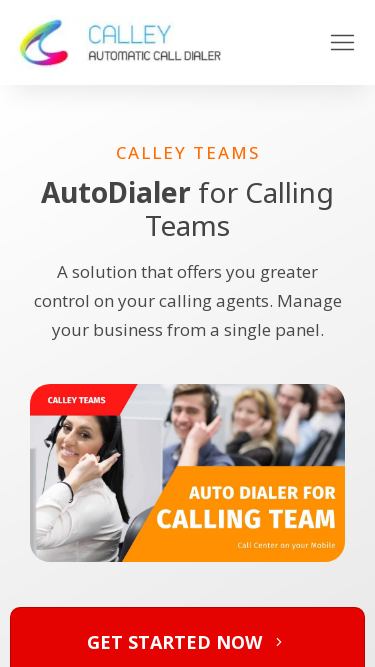

Navigated to https://www.getcalley.com/calley-pro-features/
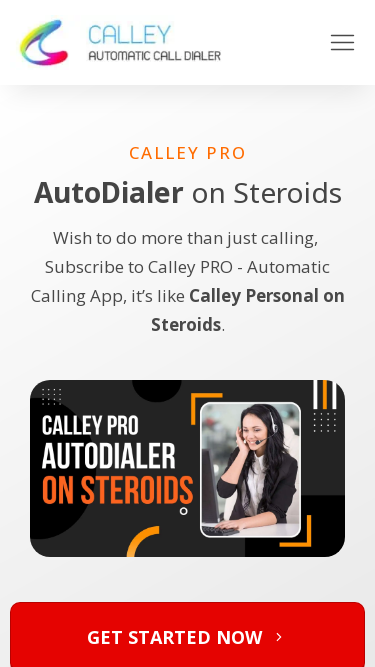

Set viewport size to 1920x1080
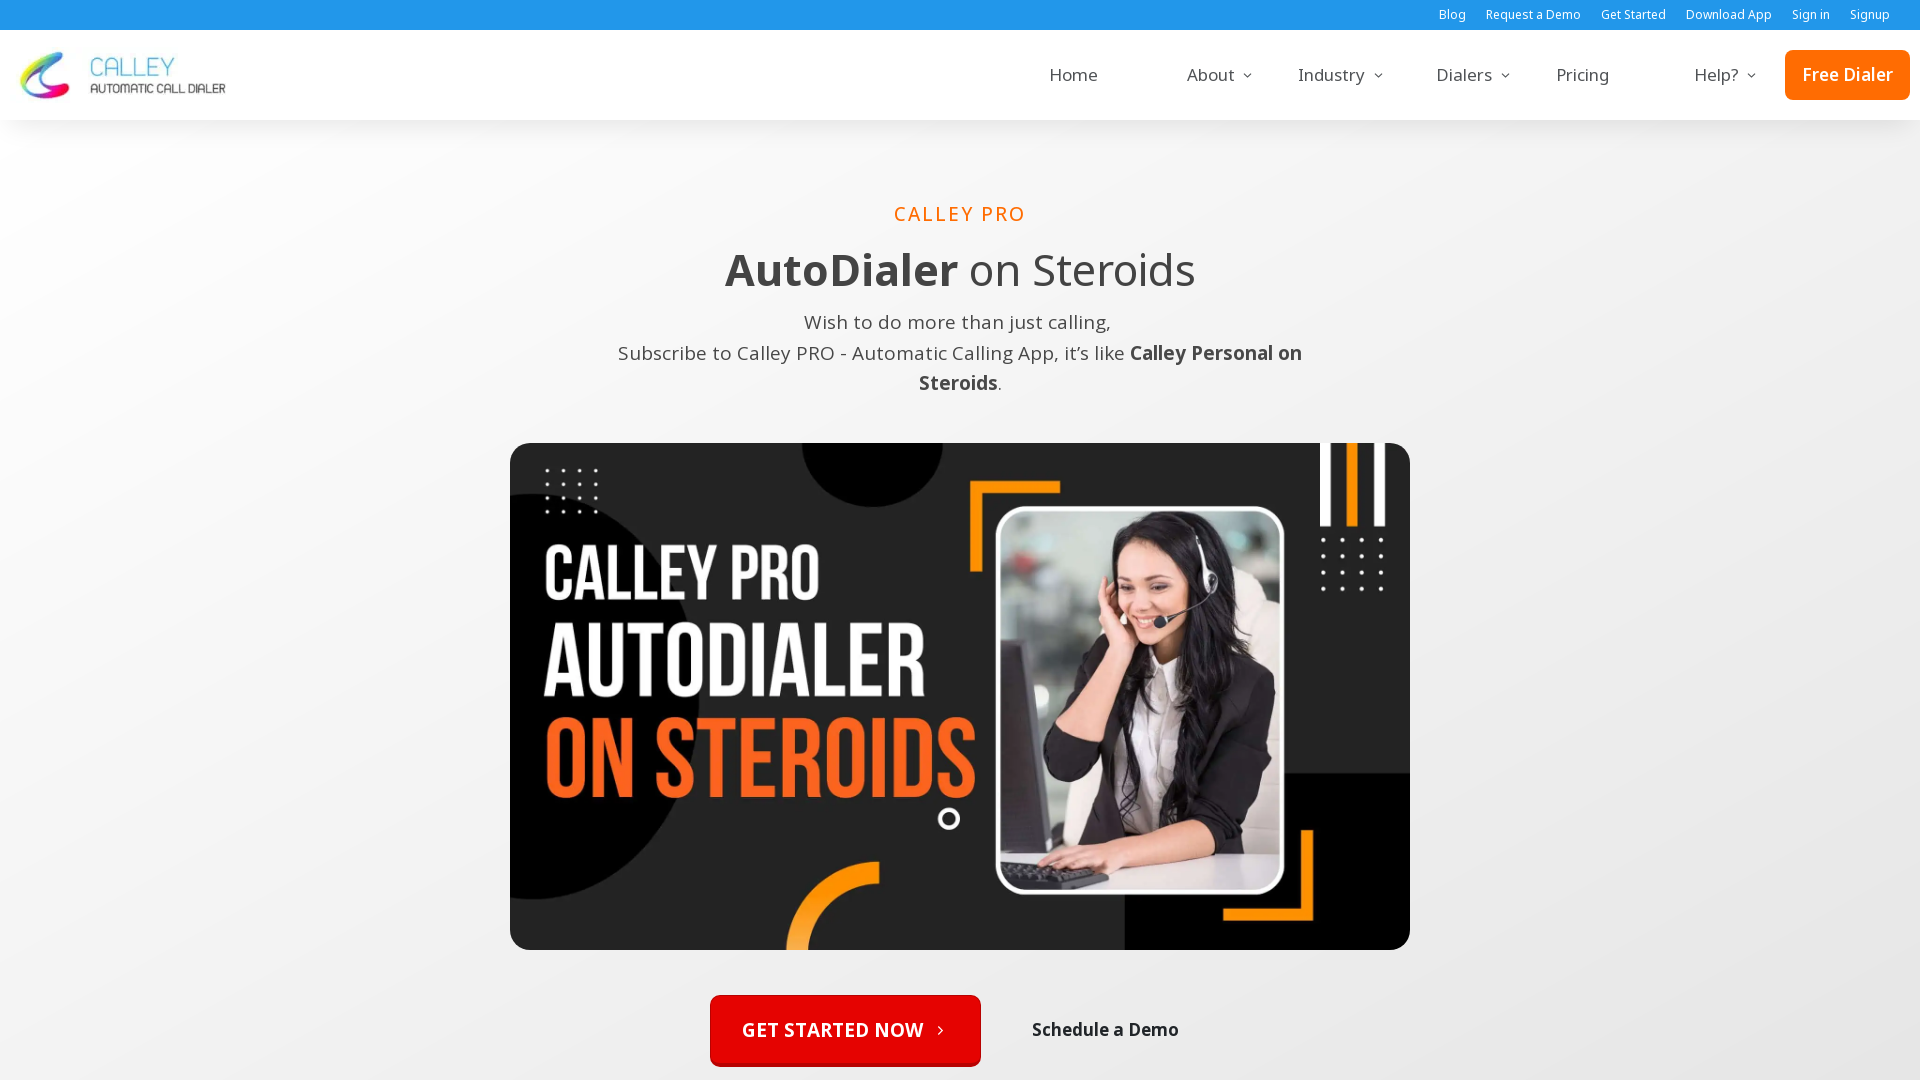

Page loaded at 1920x1080 resolution
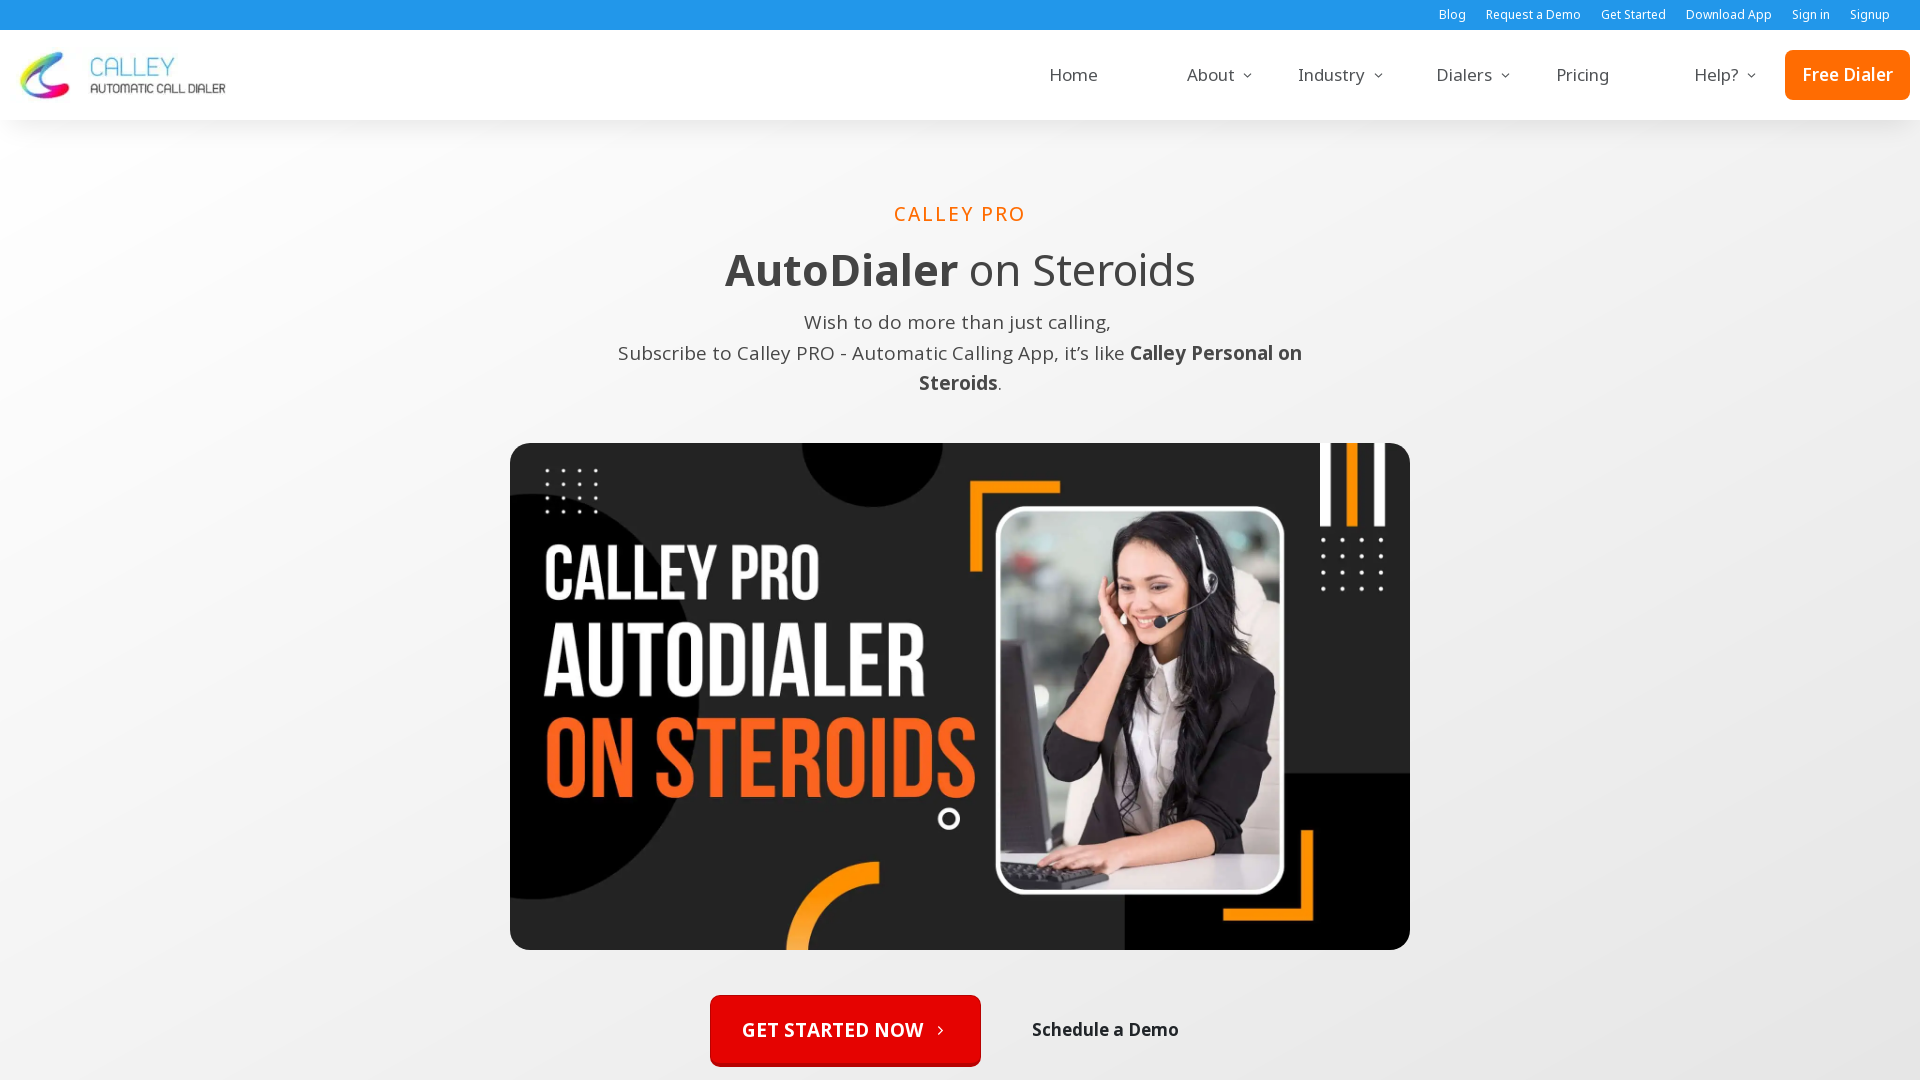

Verified body element exists at 1920x1080 resolution
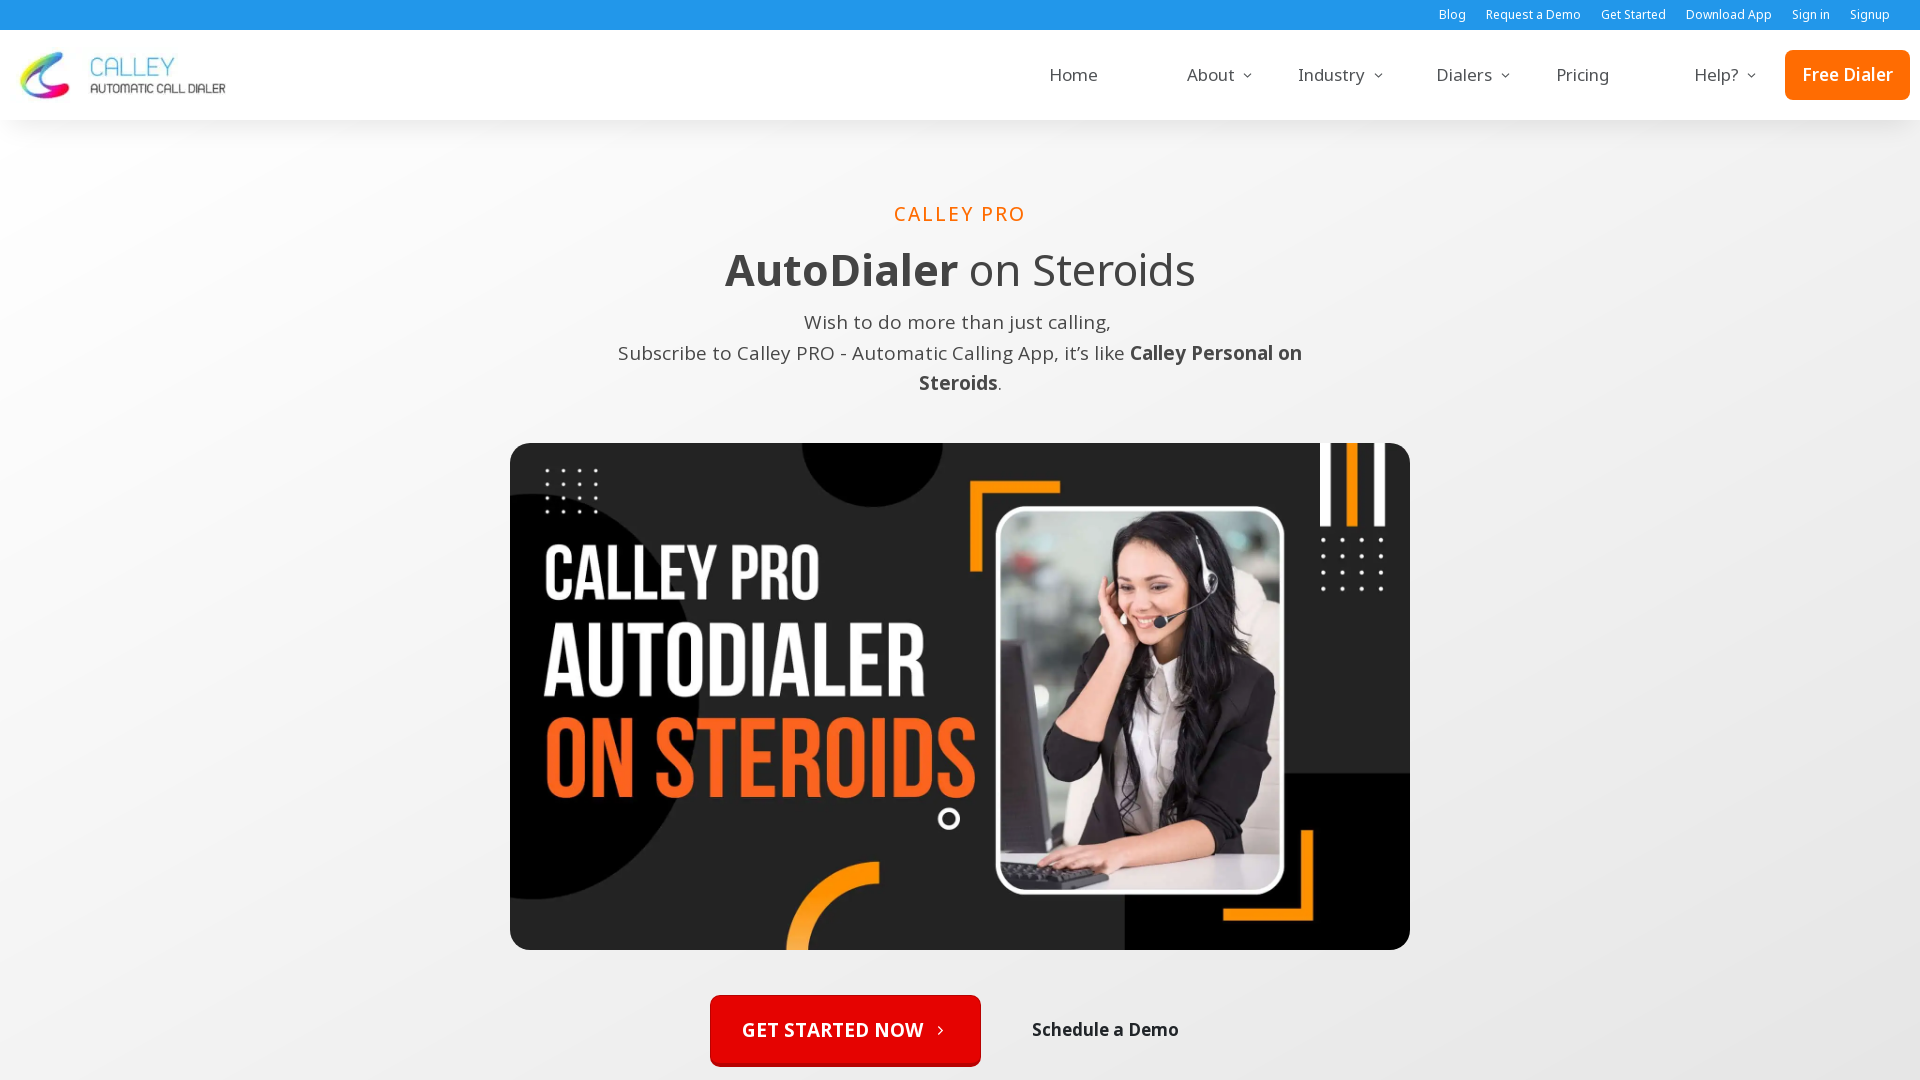

Set viewport size to 1366x768
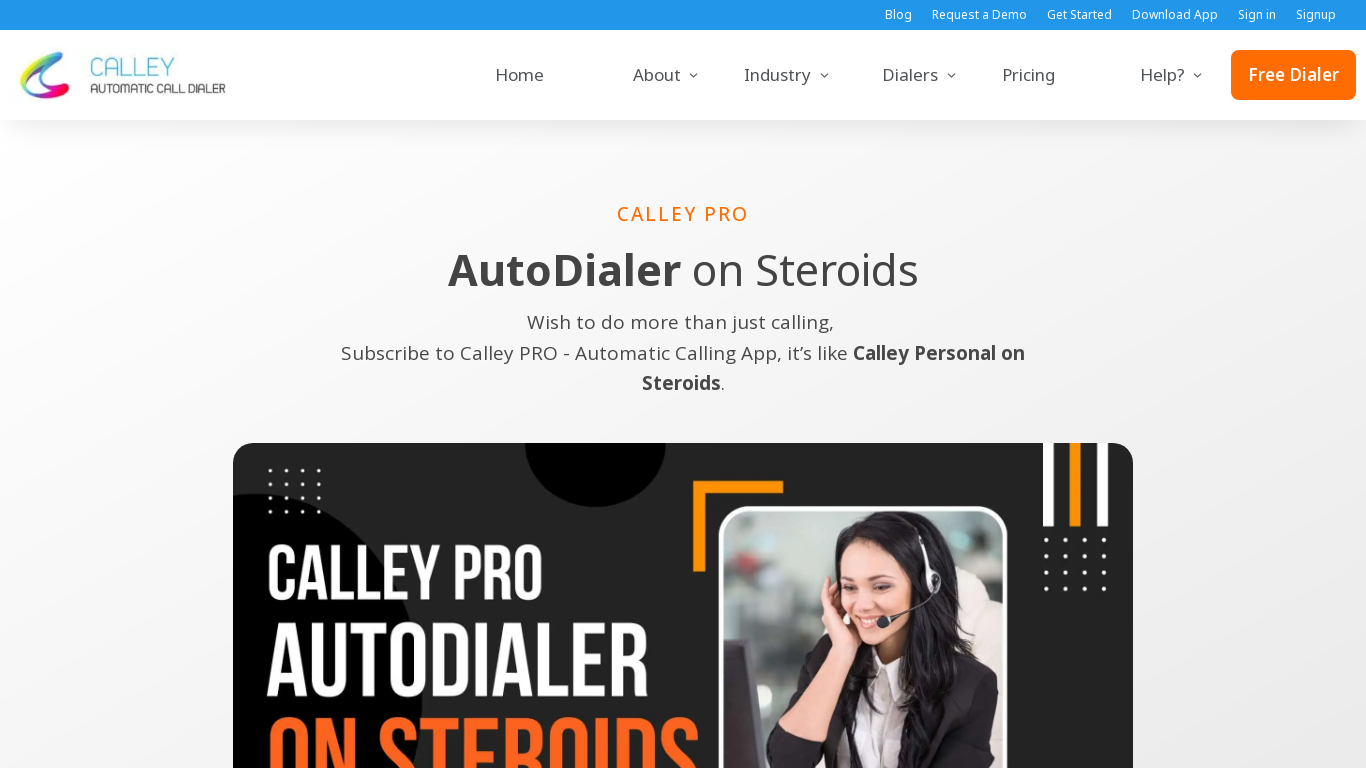

Page loaded at 1366x768 resolution
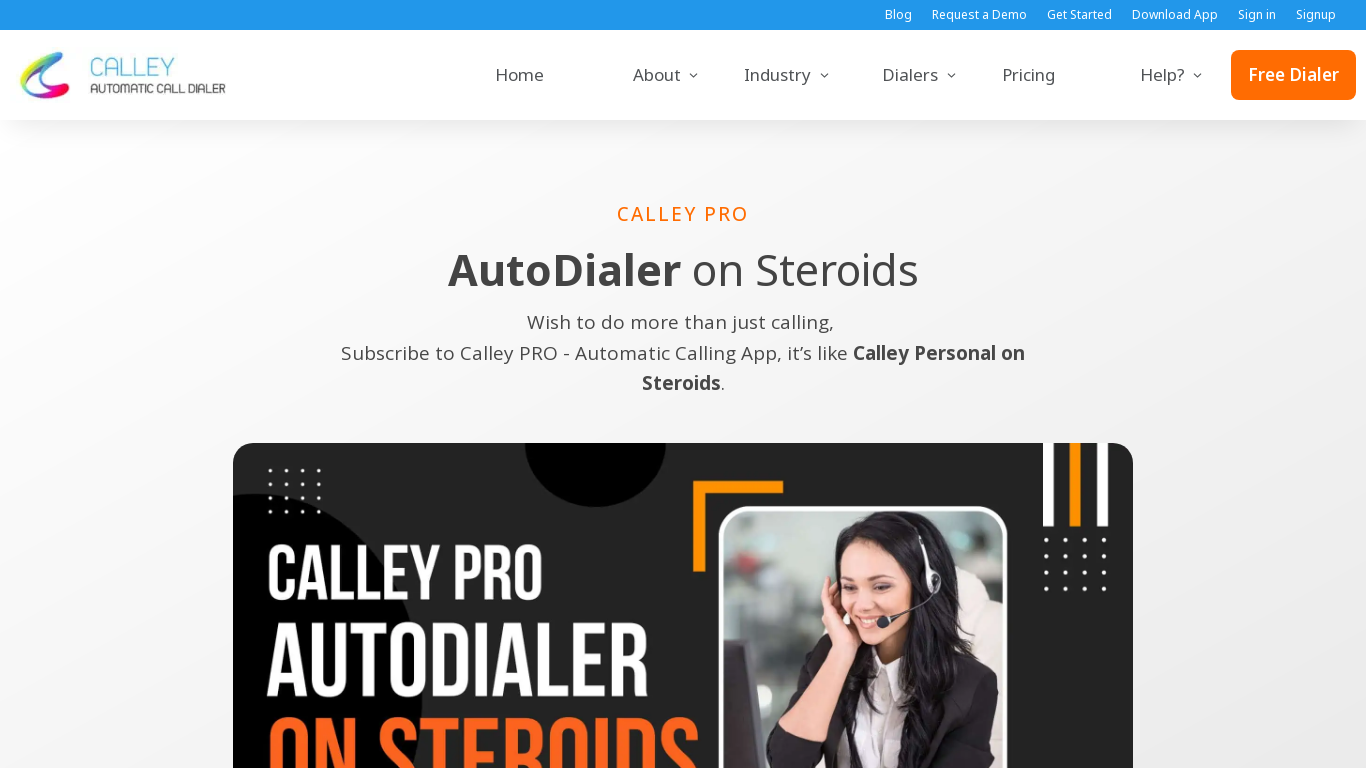

Verified body element exists at 1366x768 resolution
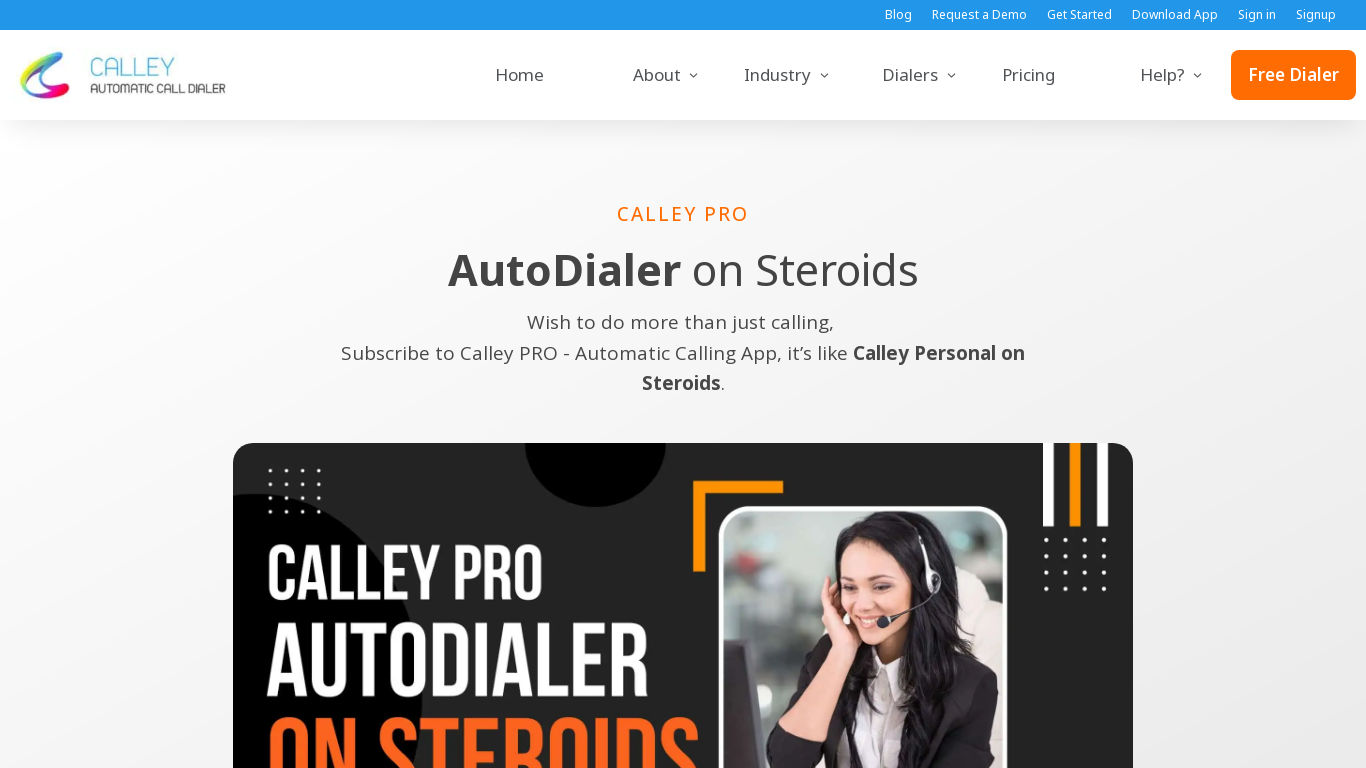

Set viewport size to 1536x864
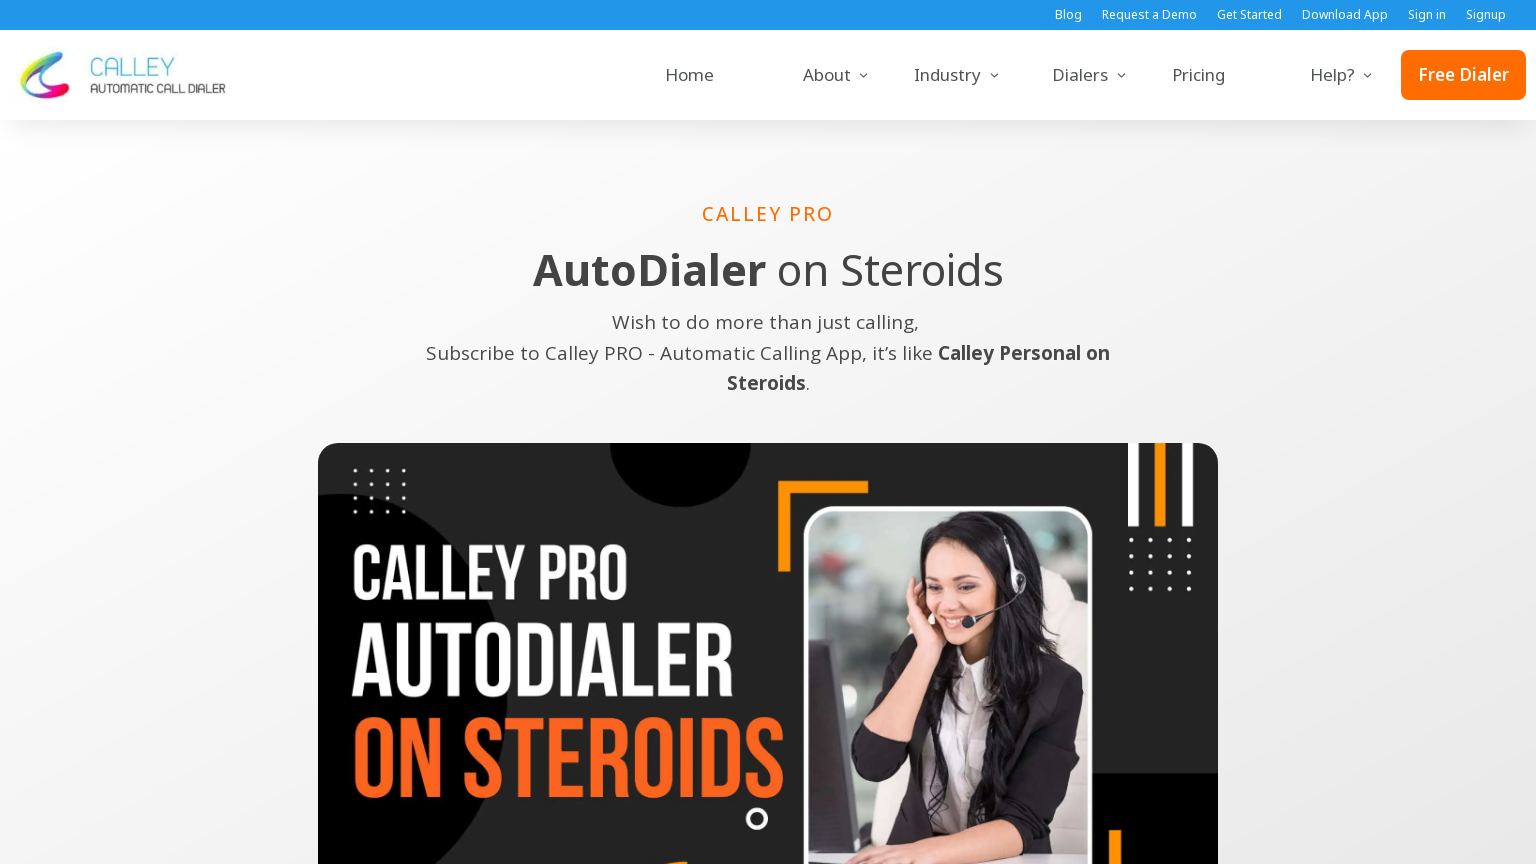

Page loaded at 1536x864 resolution
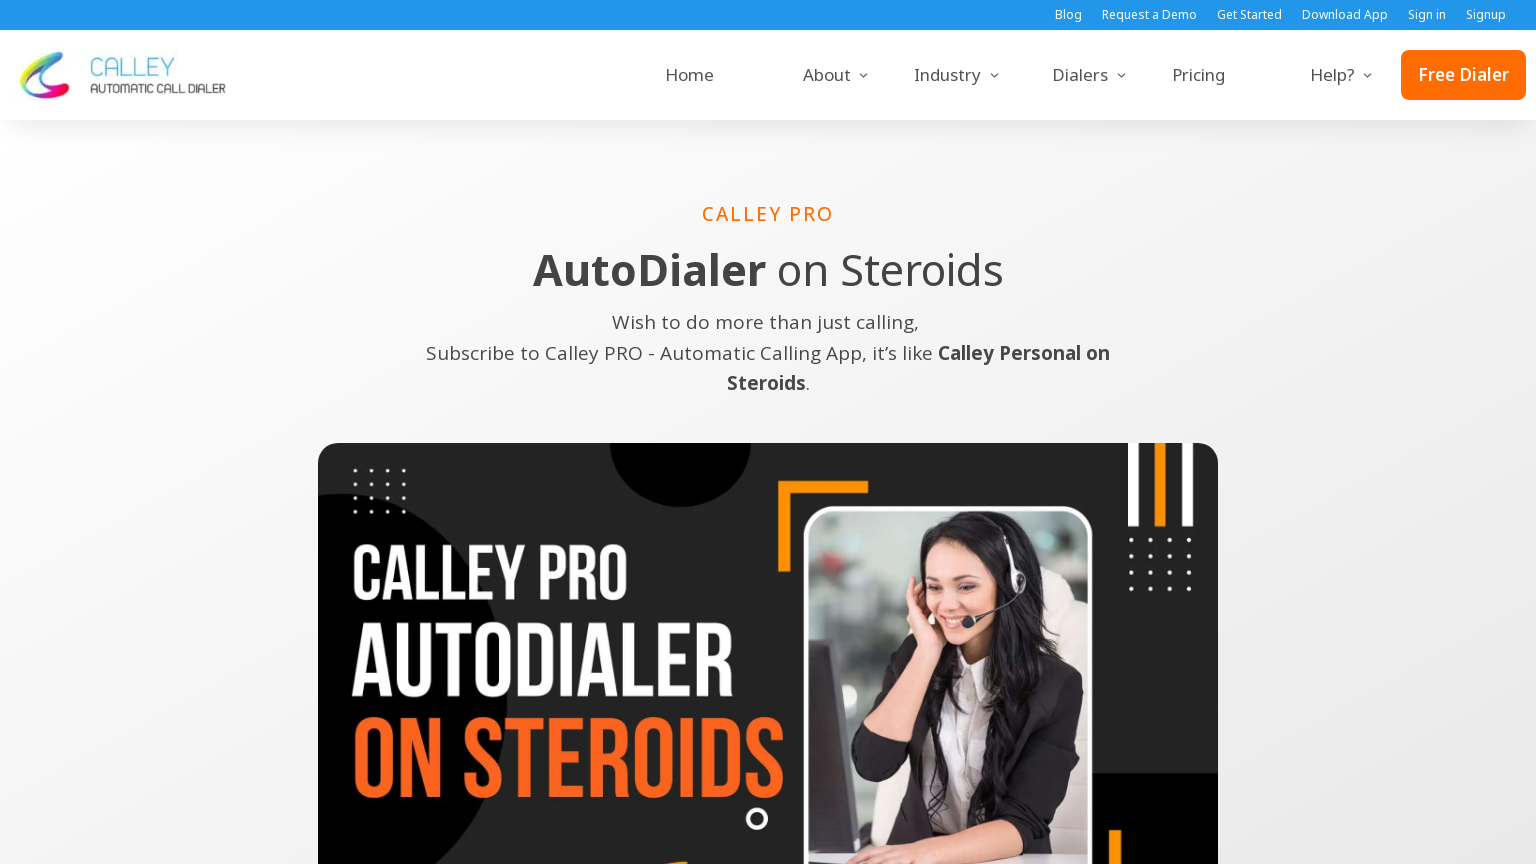

Verified body element exists at 1536x864 resolution
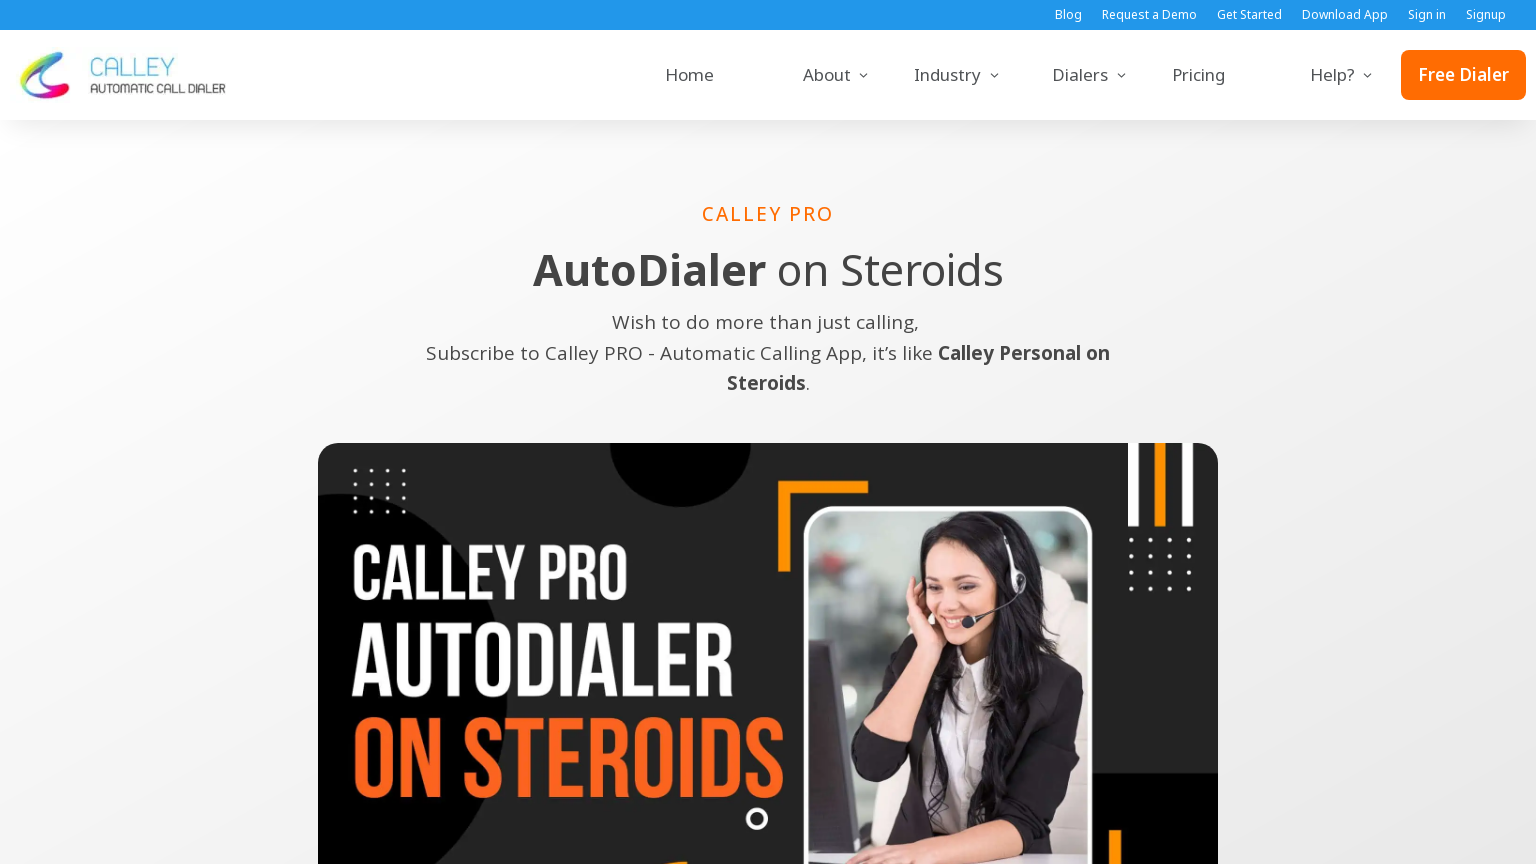

Set viewport size to 360x640
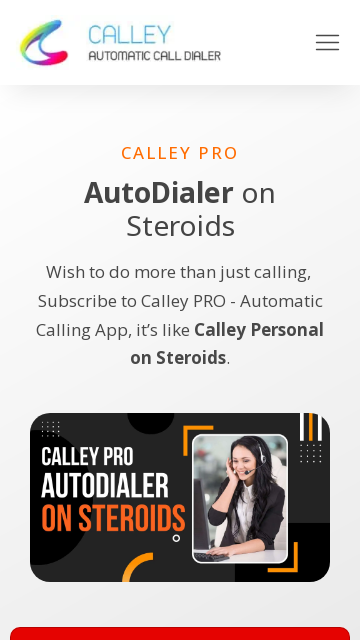

Page loaded at 360x640 resolution
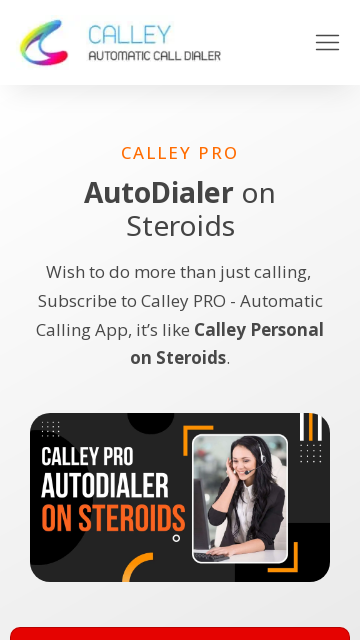

Verified body element exists at 360x640 resolution
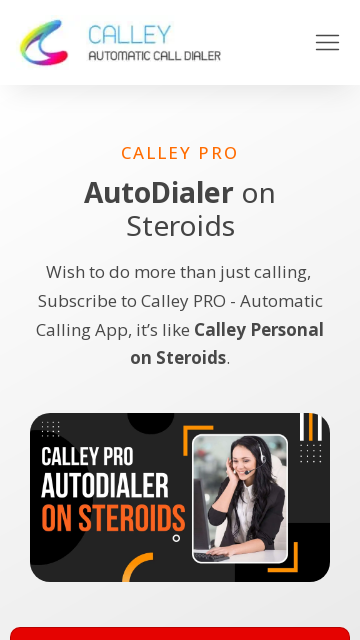

Set viewport size to 414x896
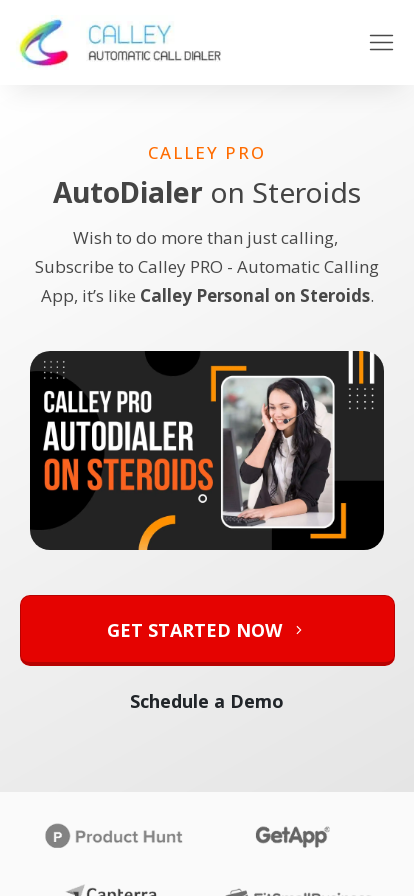

Page loaded at 414x896 resolution
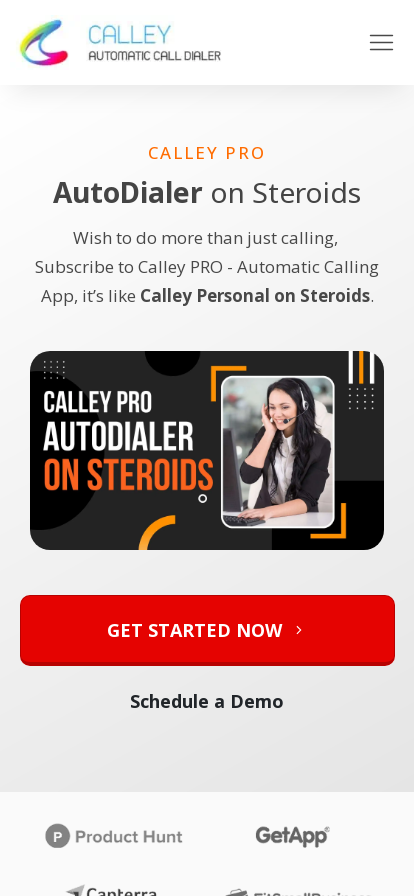

Verified body element exists at 414x896 resolution
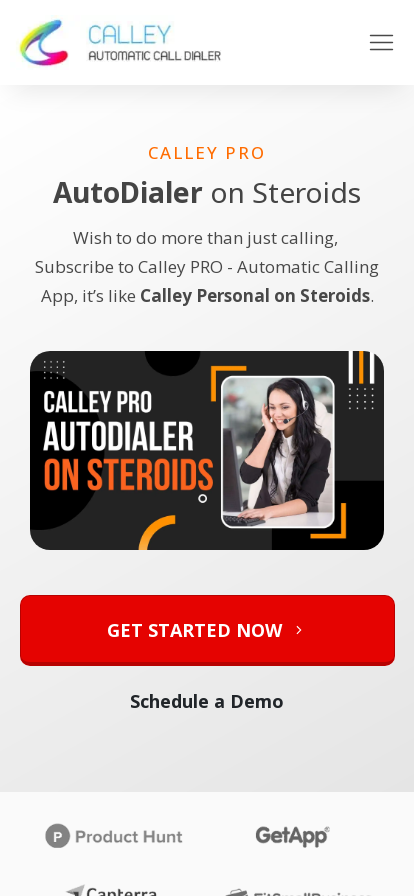

Set viewport size to 375x667
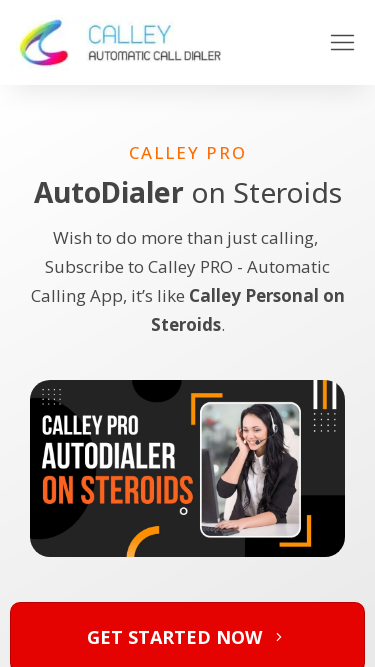

Page loaded at 375x667 resolution
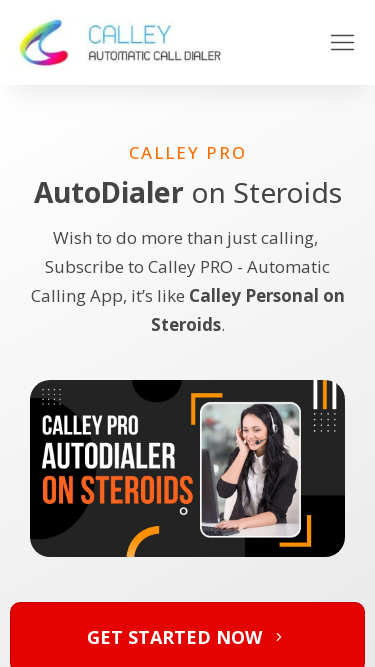

Verified body element exists at 375x667 resolution
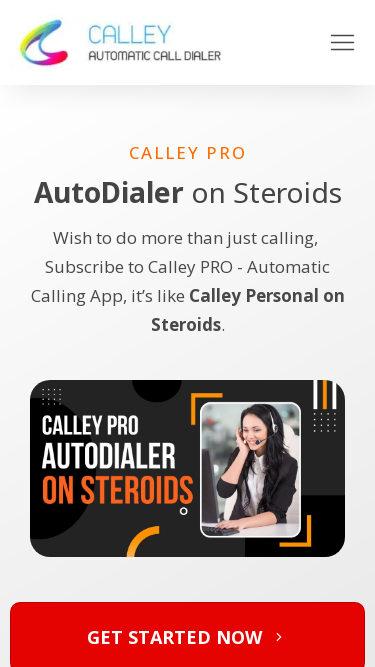

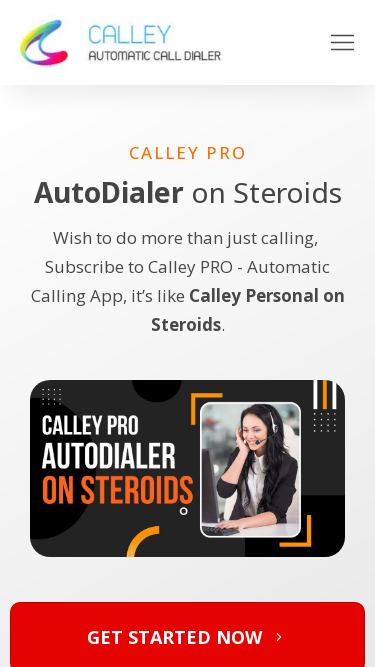